Tests a triangle type identifier application by entering various combinations of side lengths (valid numbers, invalid characters, different triangle types) into form fields and clicking the identify button for each test case.

Starting URL: https://testpages.eviltester.com/styled/apps/triangle/triangle001.html

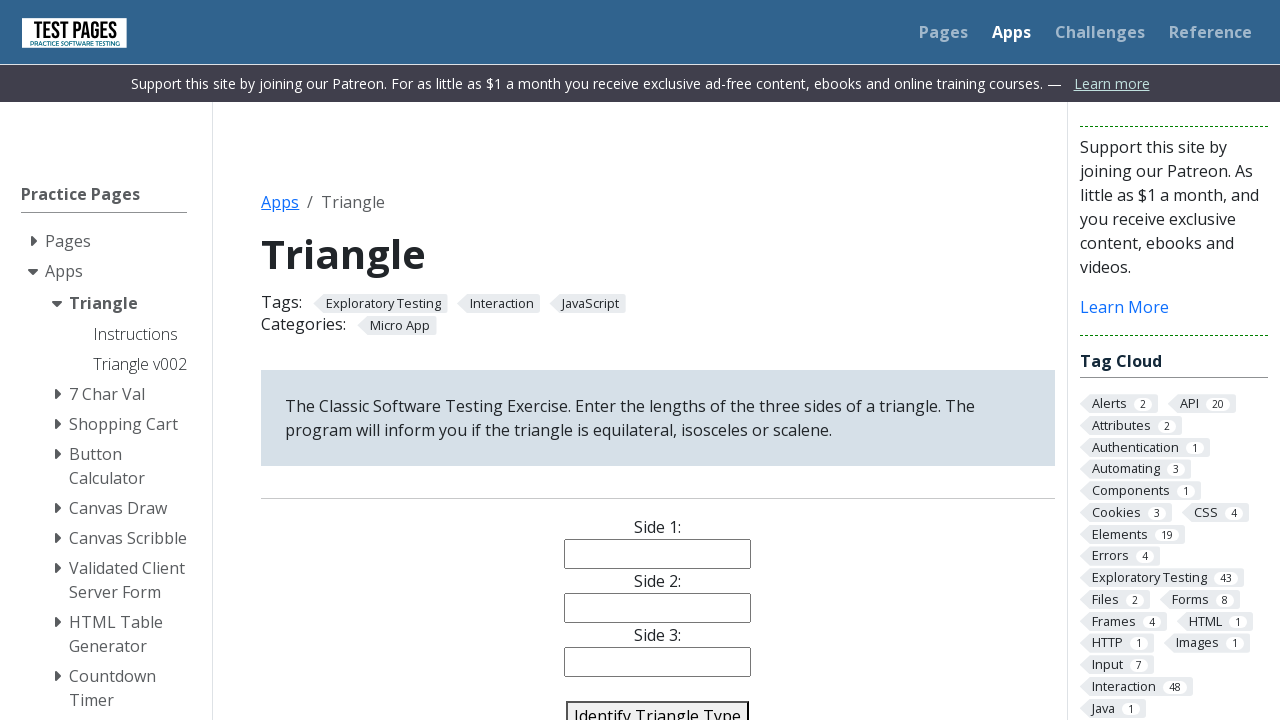

Navigated to triangle identifier application
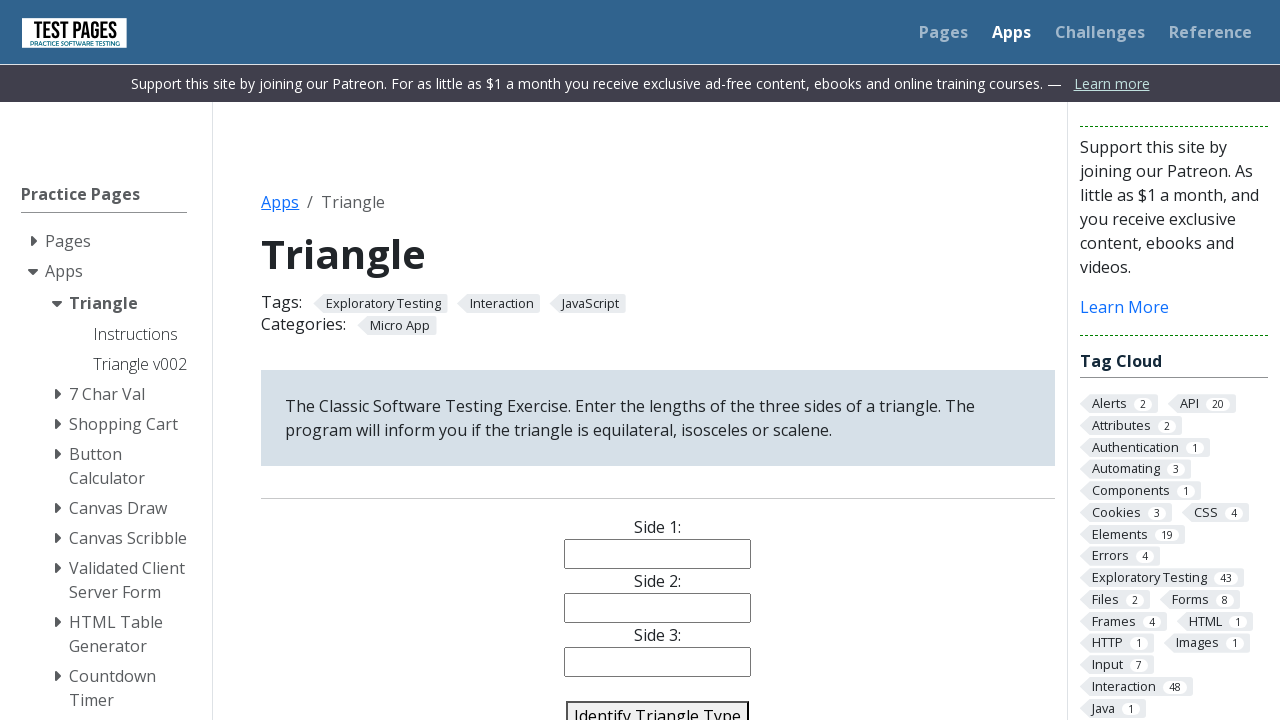

Side 1 input field loaded and ready
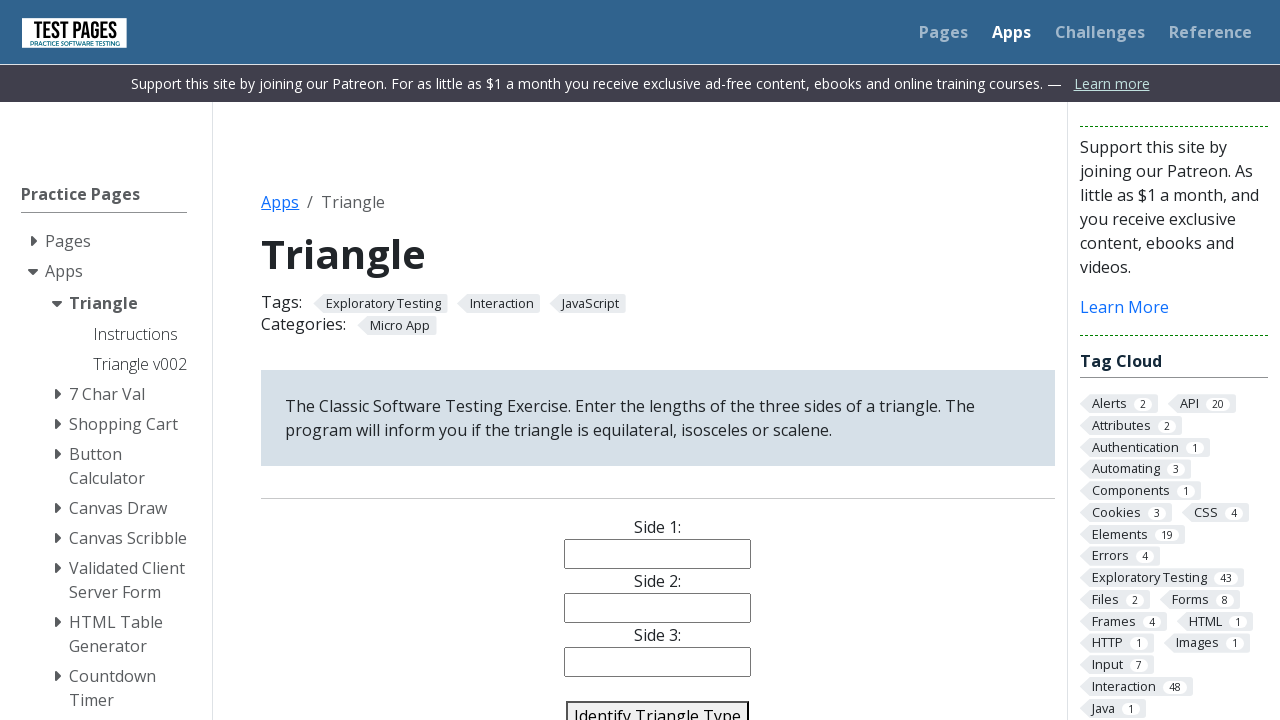

Cleared side 1 field on #side1
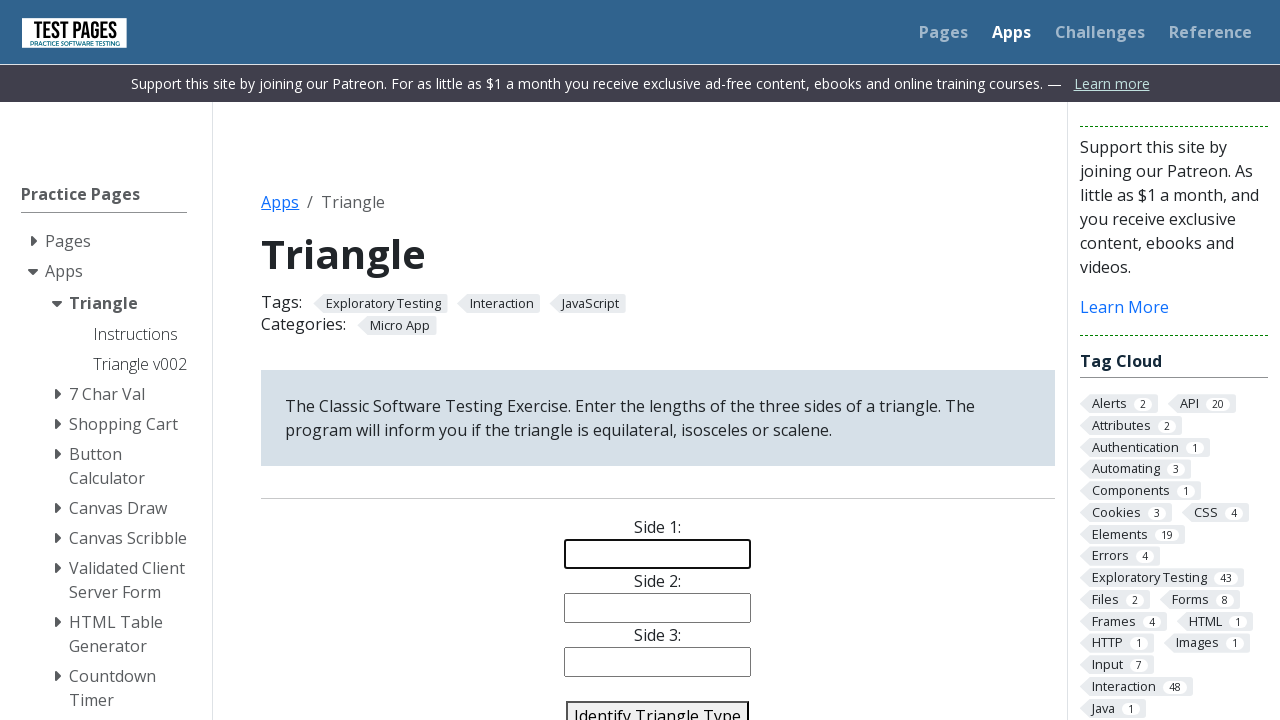

Filled side 1 with value '1' on #side1
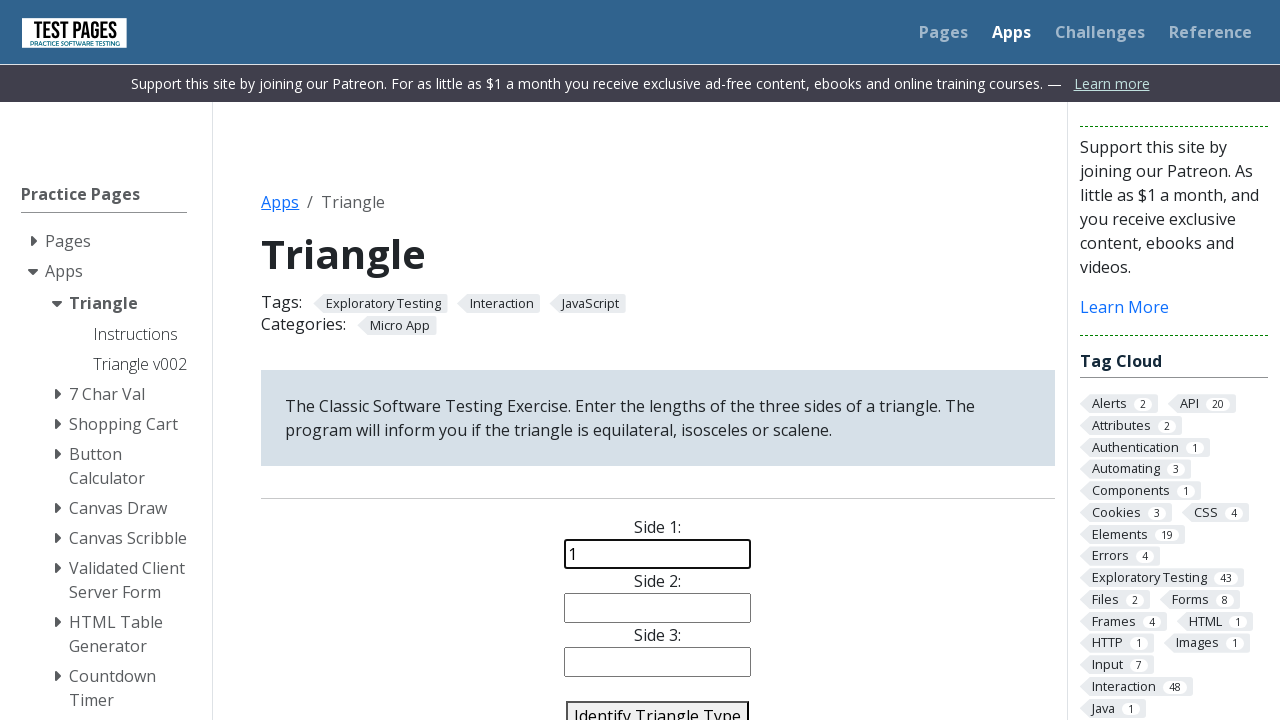

Cleared side 2 field on #side2
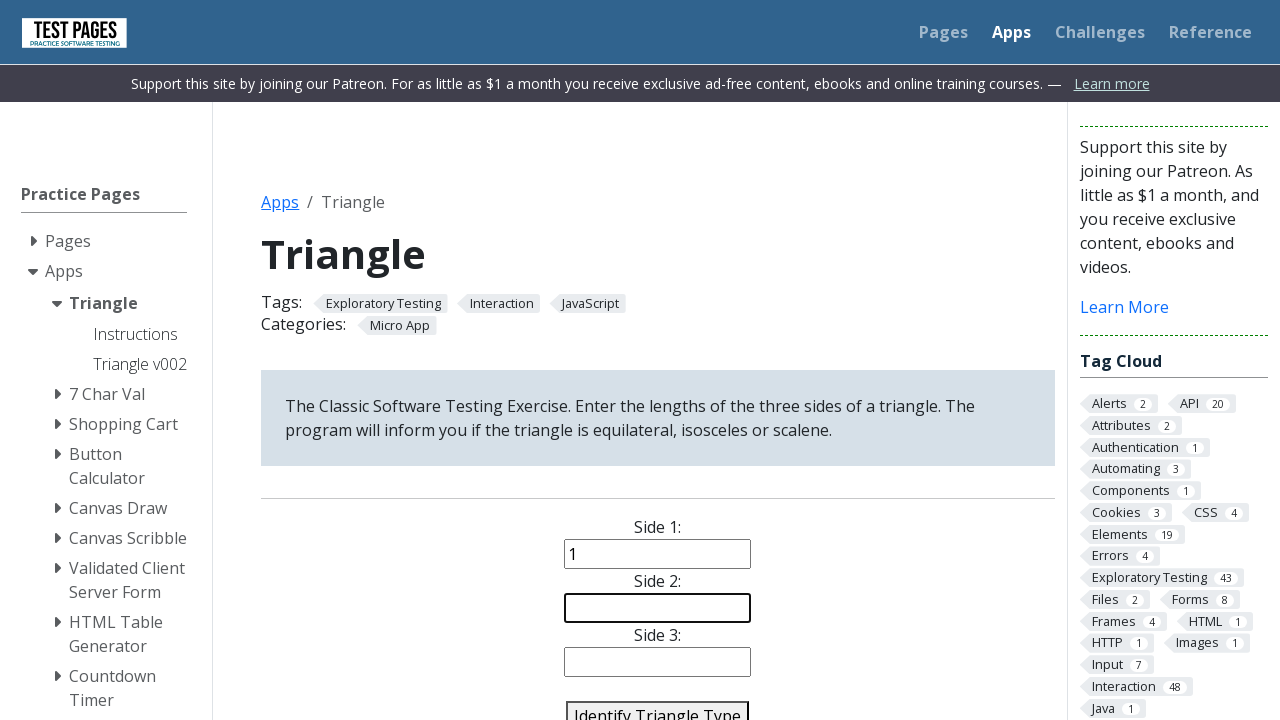

Filled side 2 with value '2' on #side2
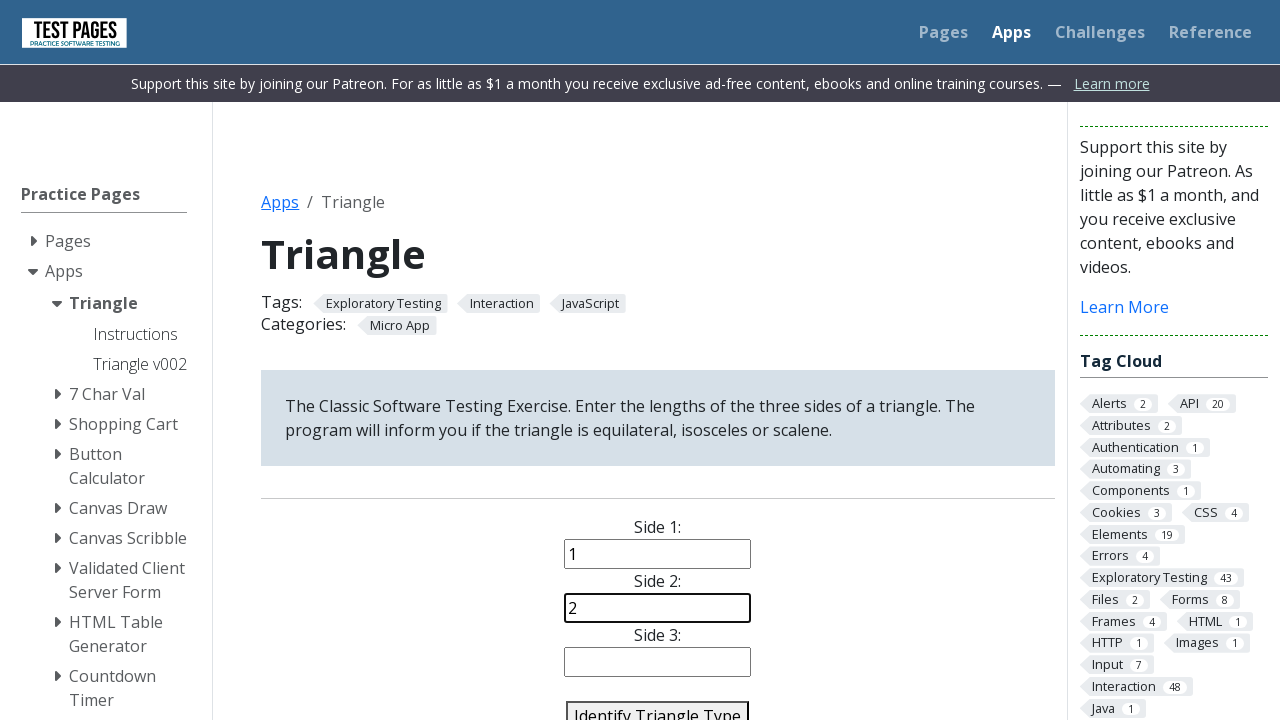

Cleared side 3 field on #side3
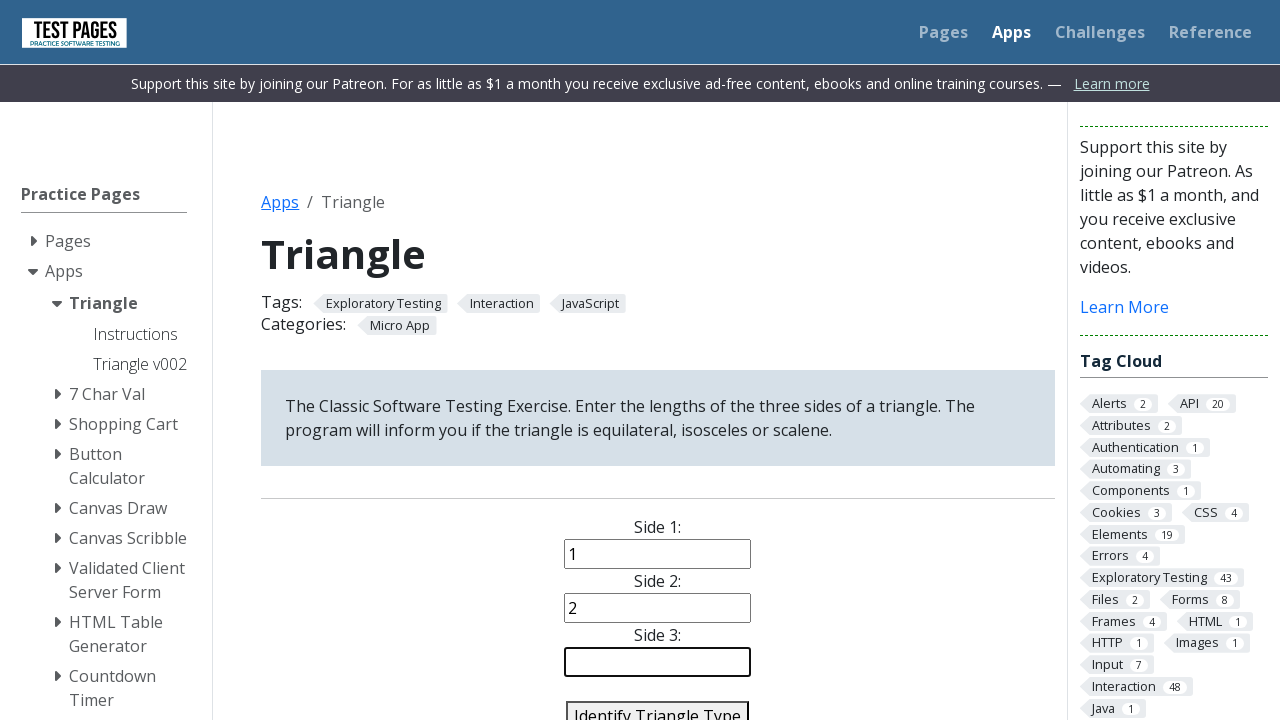

Filled side 3 with value '3' on #side3
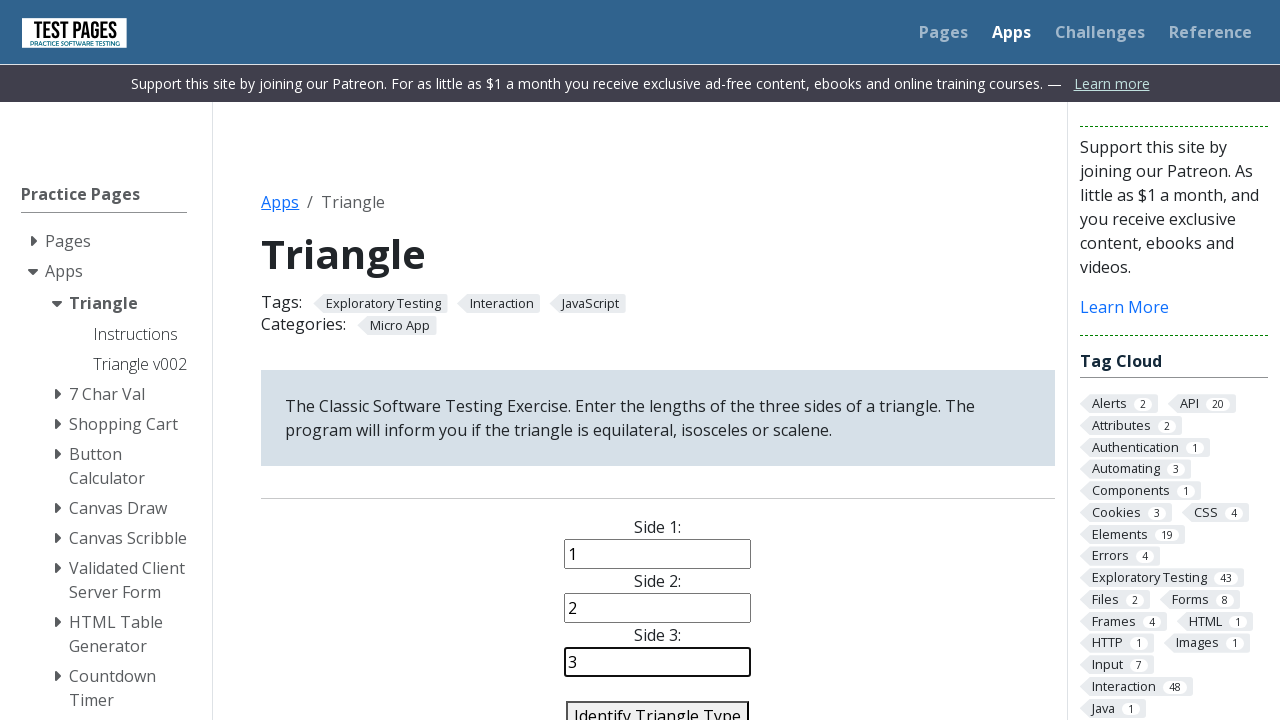

Clicked identify button for triangle with sides [1, 2, 3] at (658, 705) on #identify-triangle-action
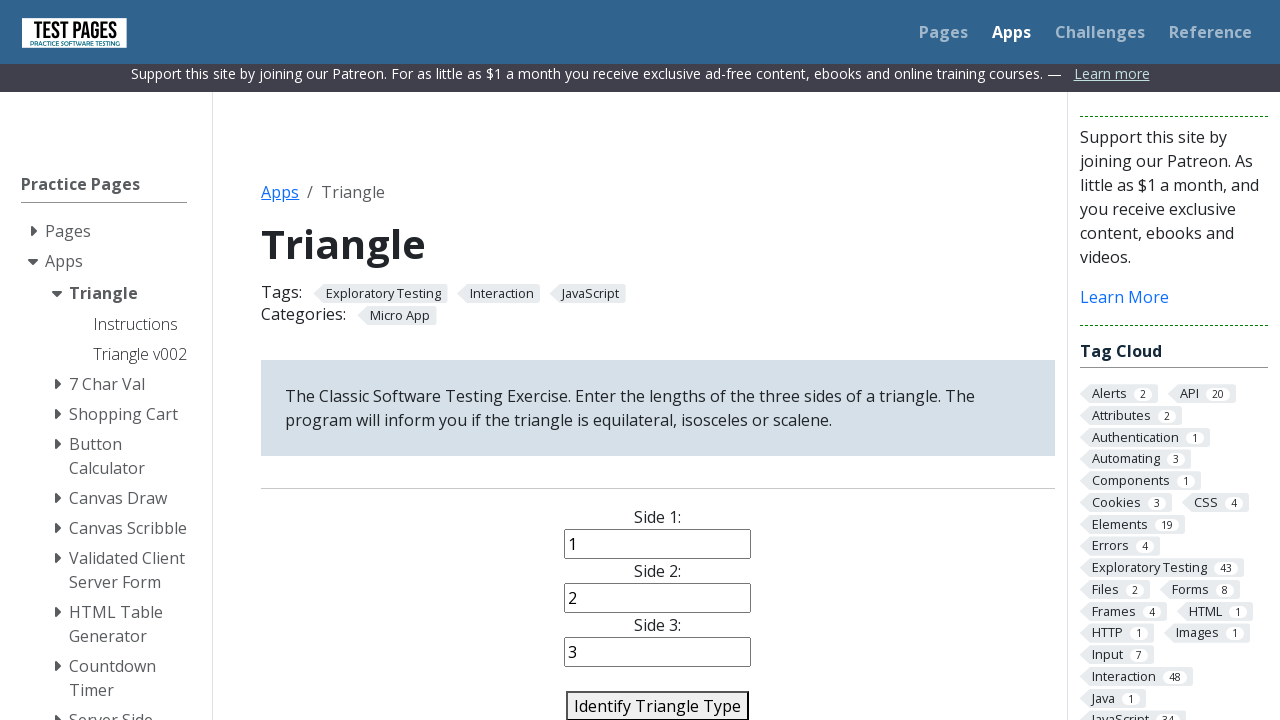

Waited for result to render
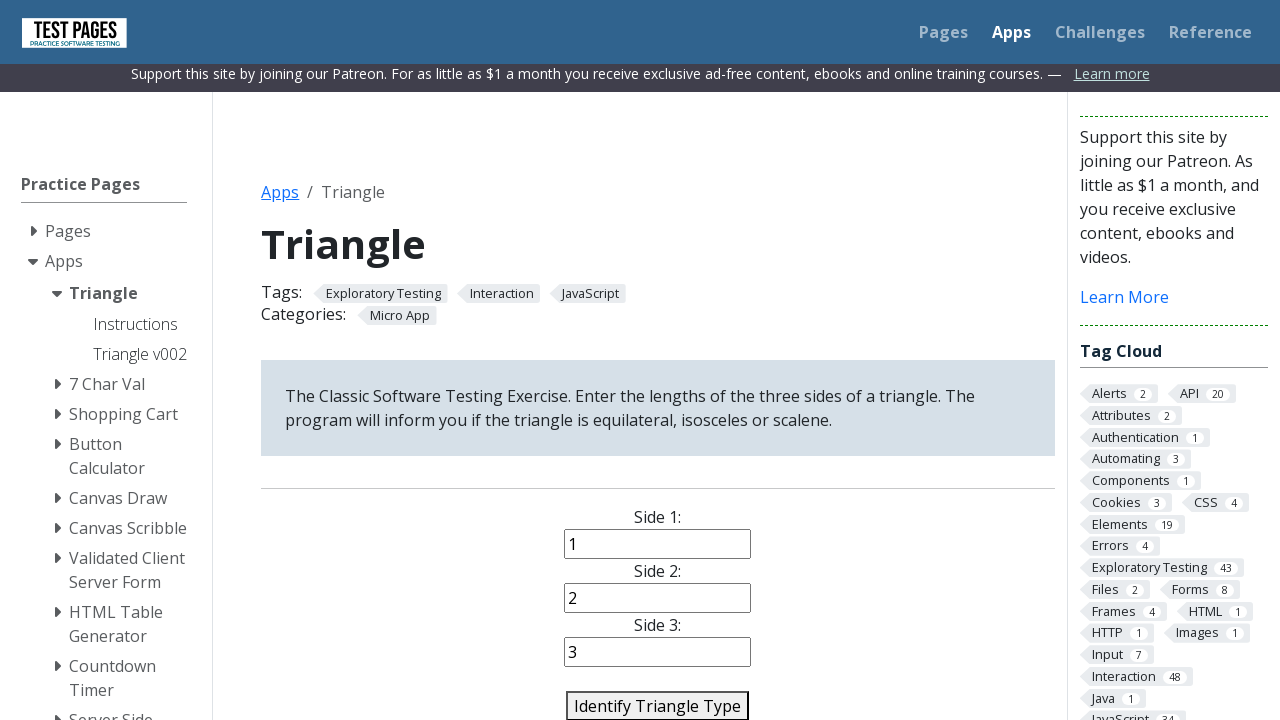

Cleared side 1 field on #side1
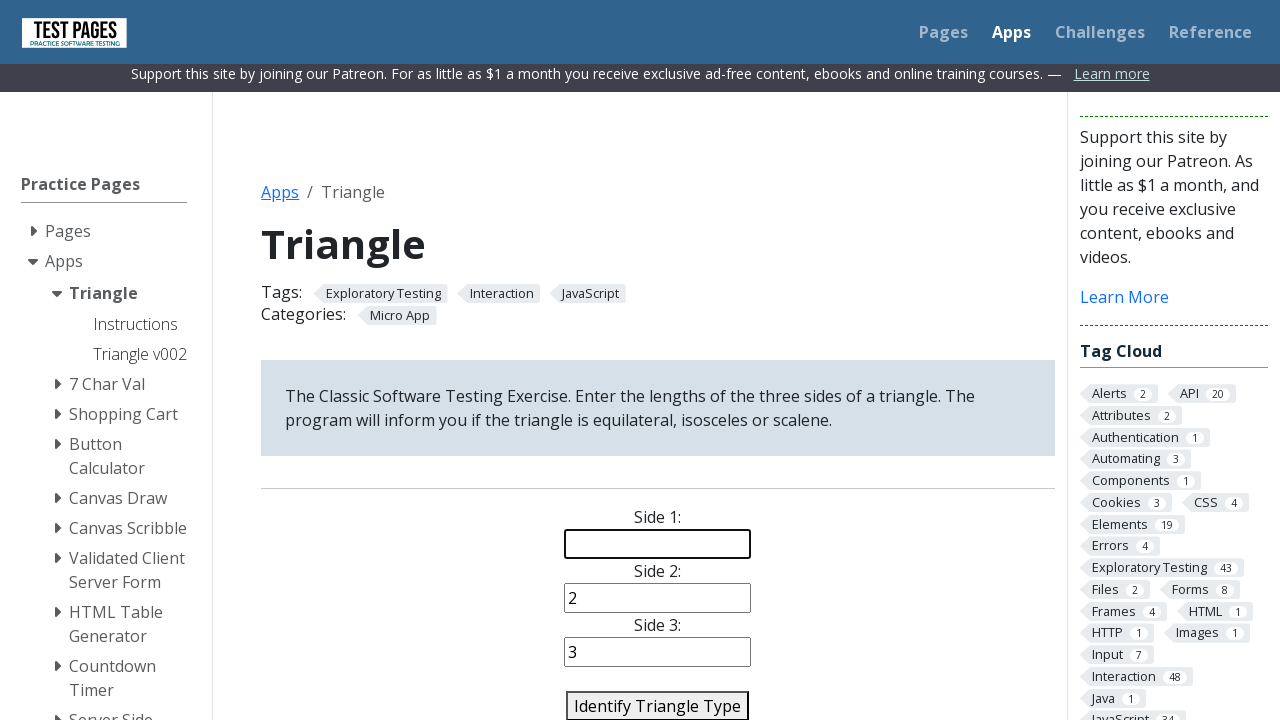

Filled side 1 with value '4' on #side1
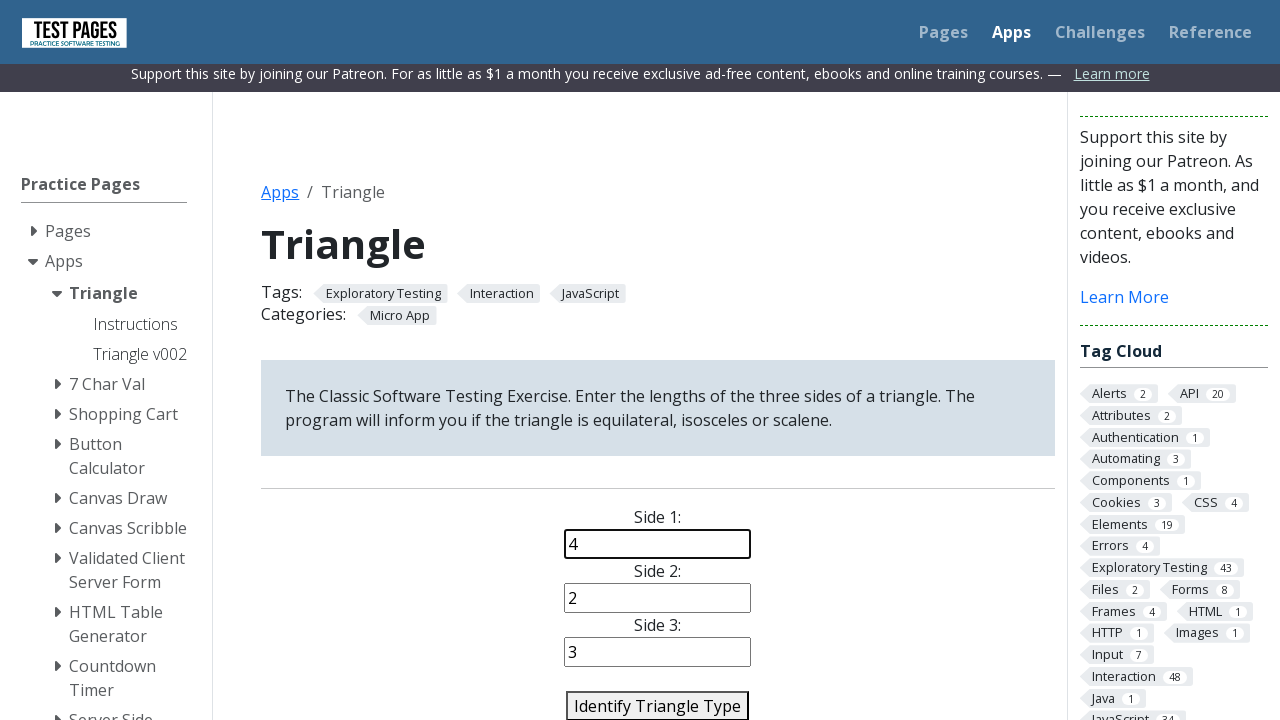

Cleared side 2 field on #side2
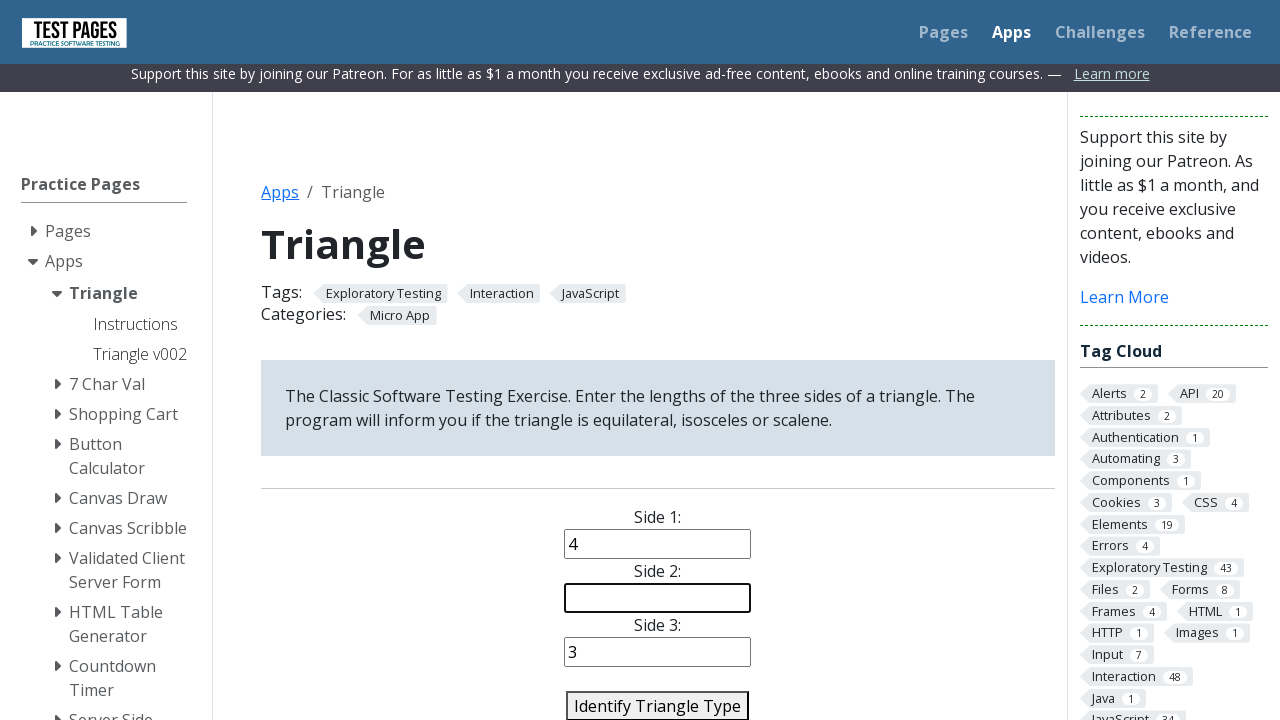

Filled side 2 with value 'e' on #side2
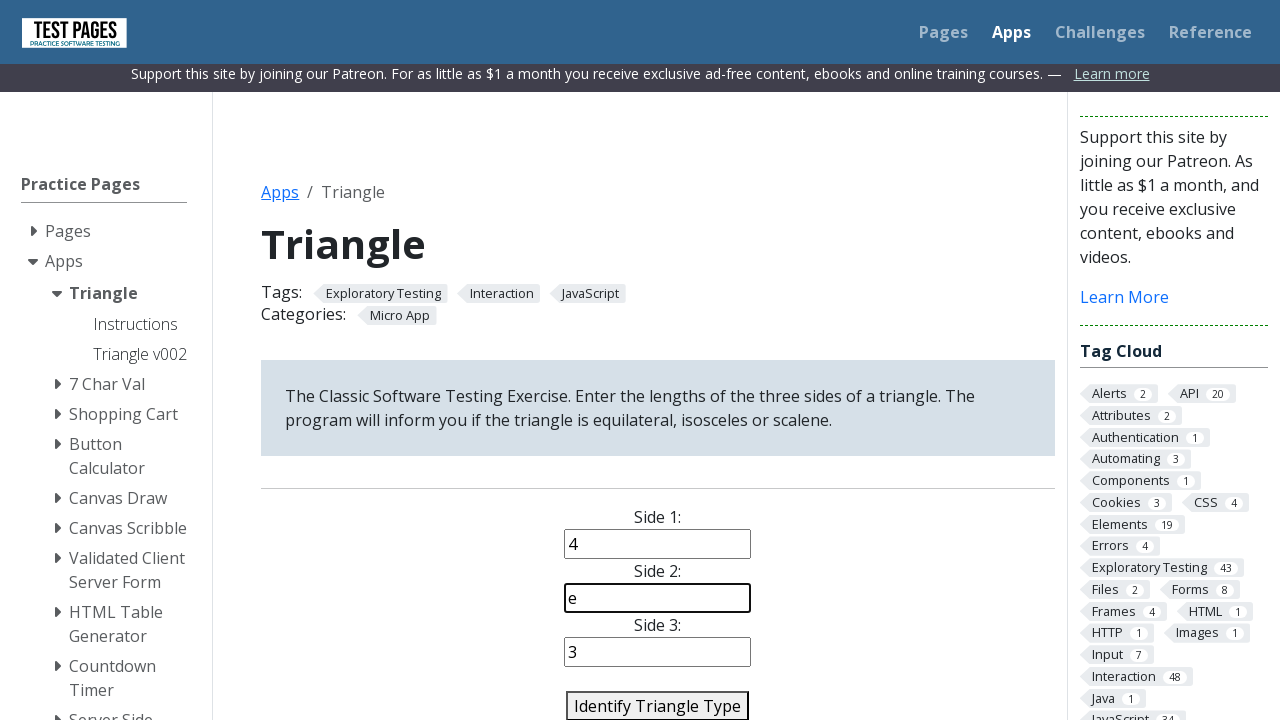

Cleared side 3 field on #side3
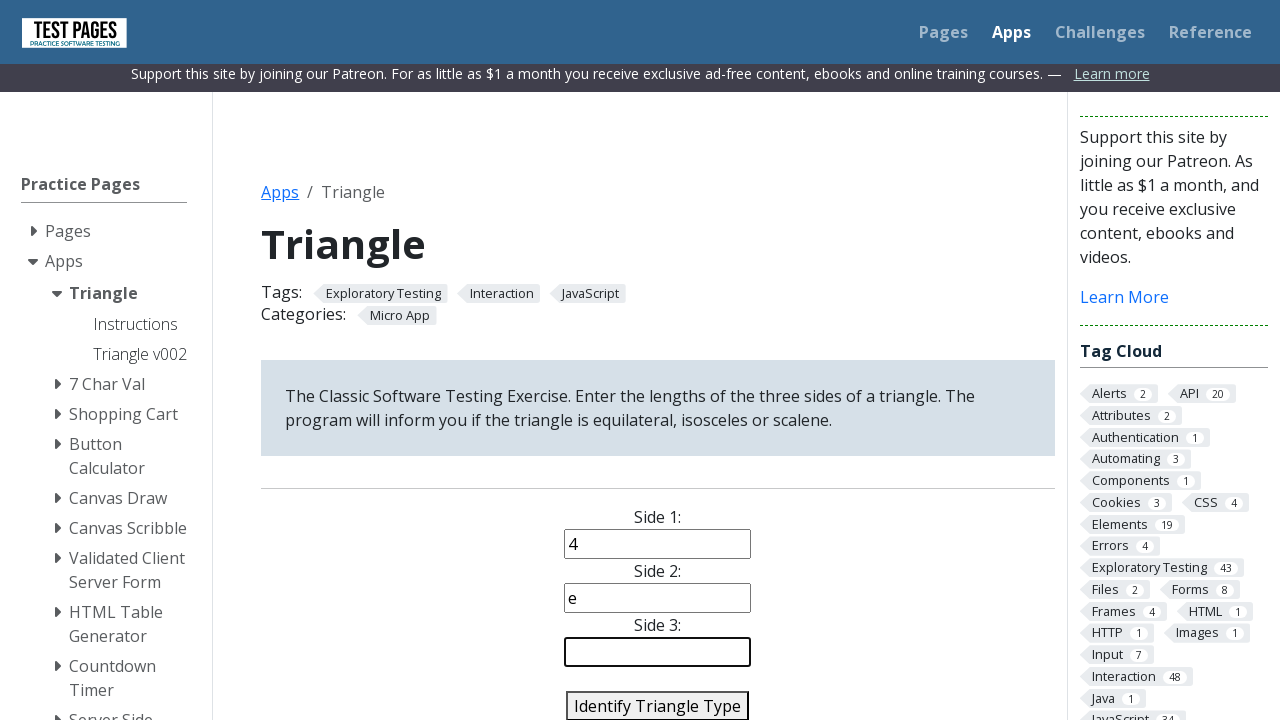

Filled side 3 with value '6' on #side3
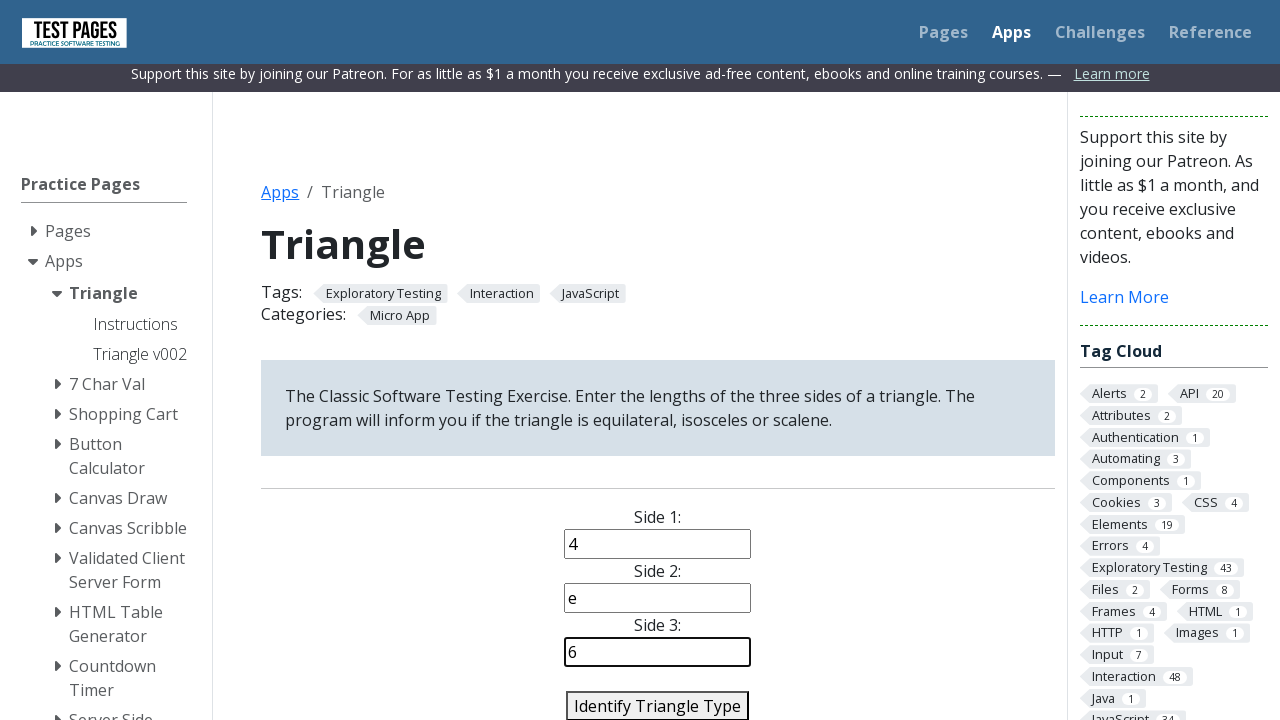

Clicked identify button for triangle with sides [4, e, 6] at (658, 705) on #identify-triangle-action
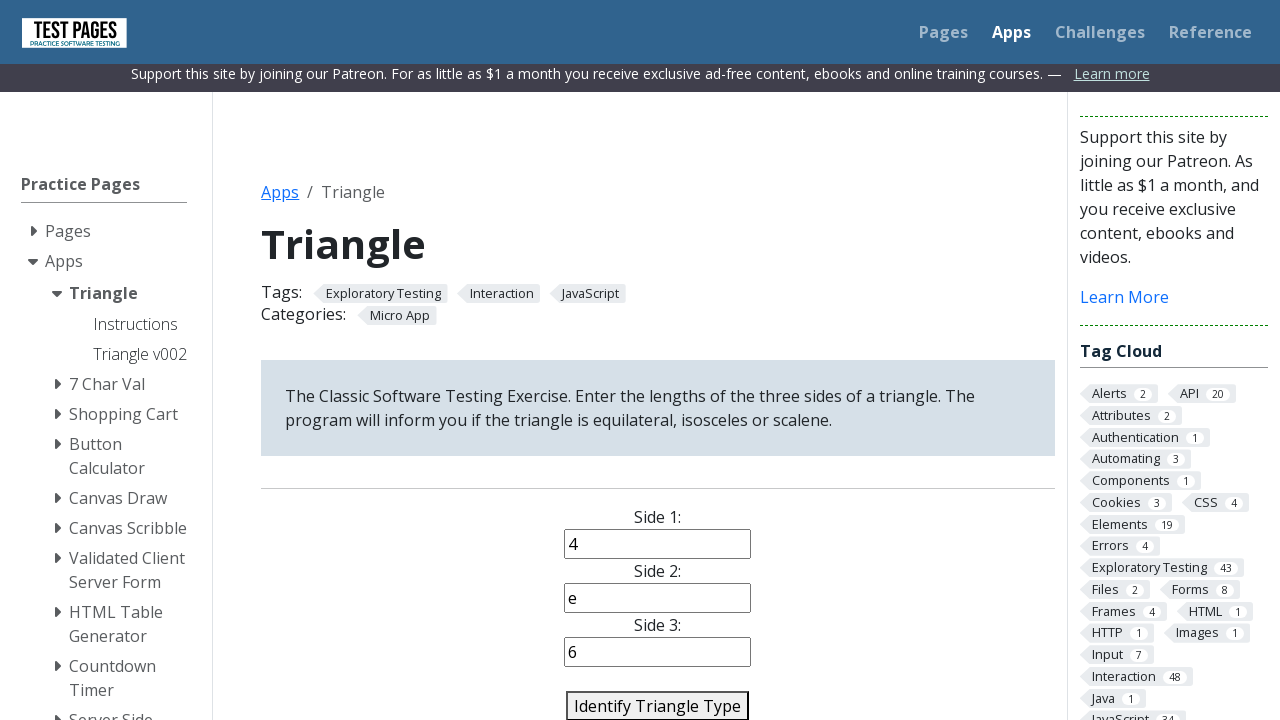

Waited for result to render
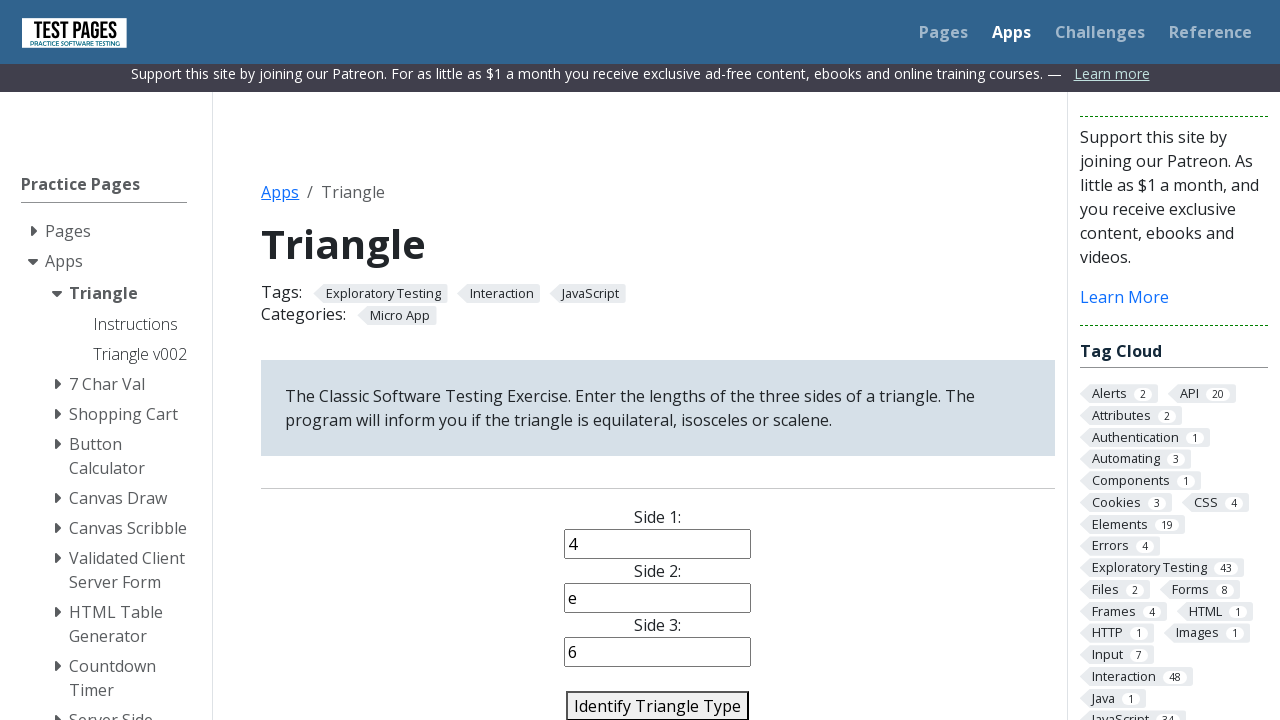

Cleared side 1 field on #side1
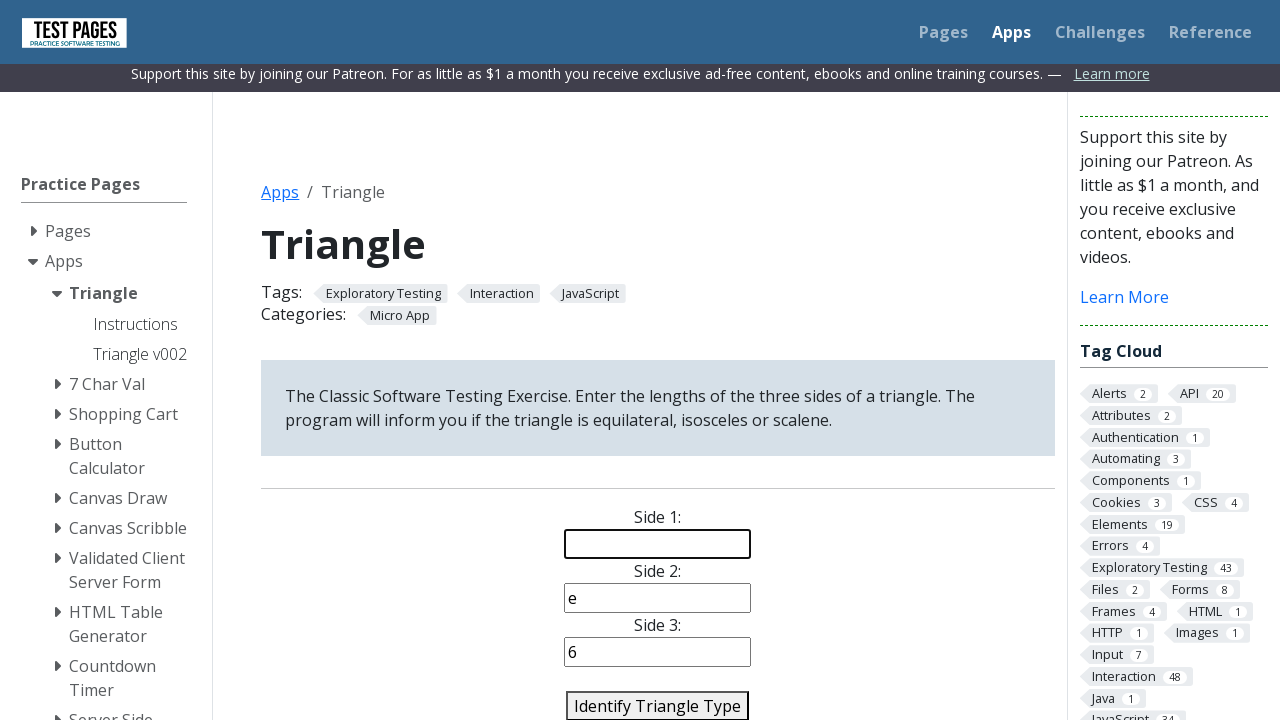

Filled side 1 with value '%' on #side1
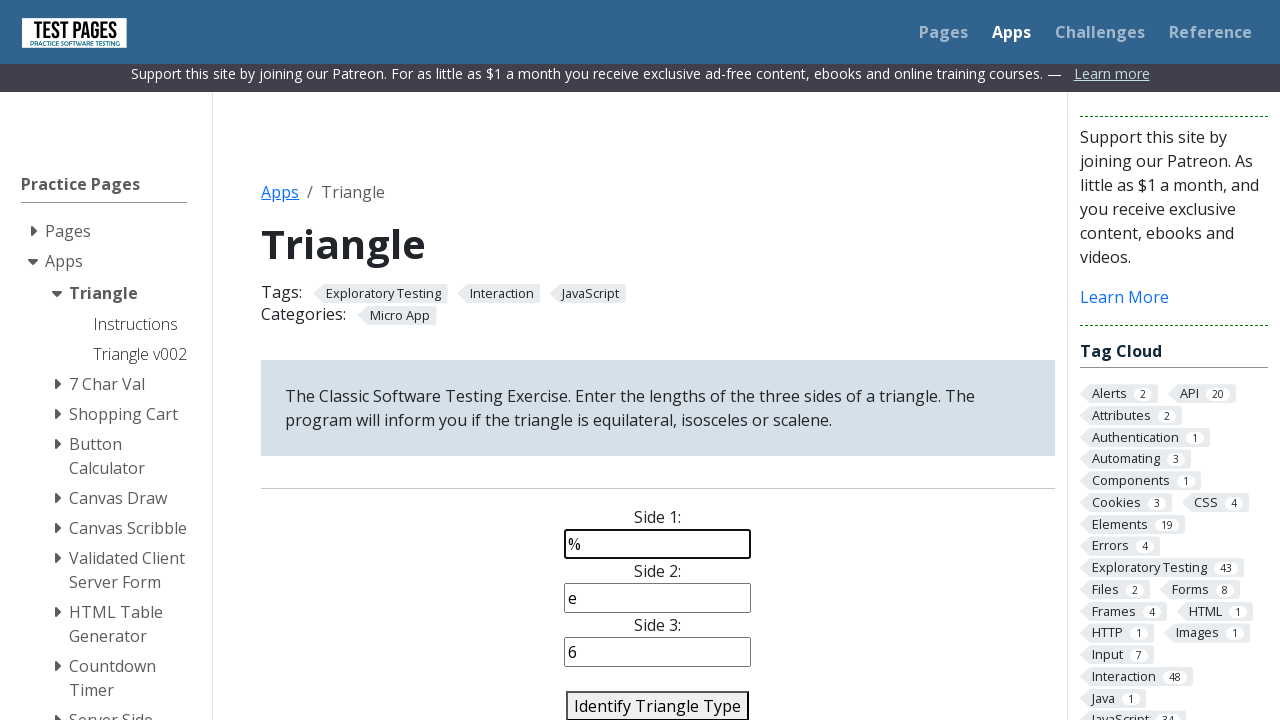

Cleared side 2 field on #side2
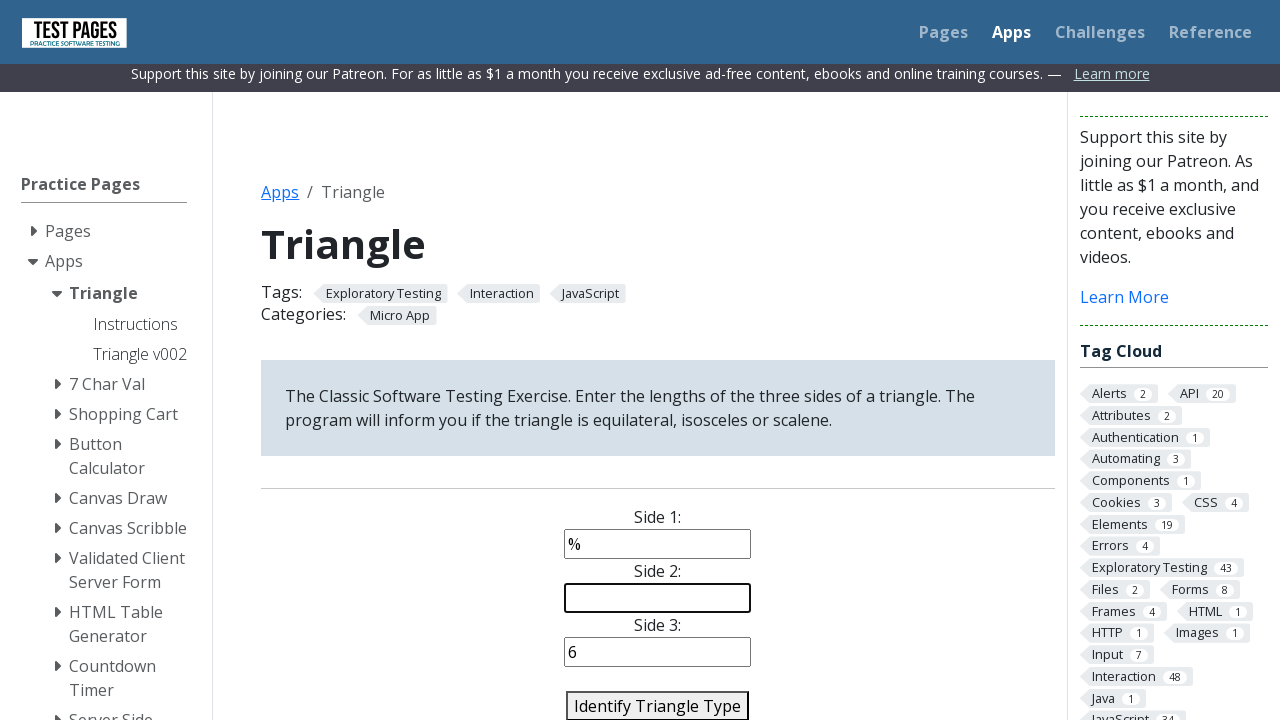

Filled side 2 with value '3' on #side2
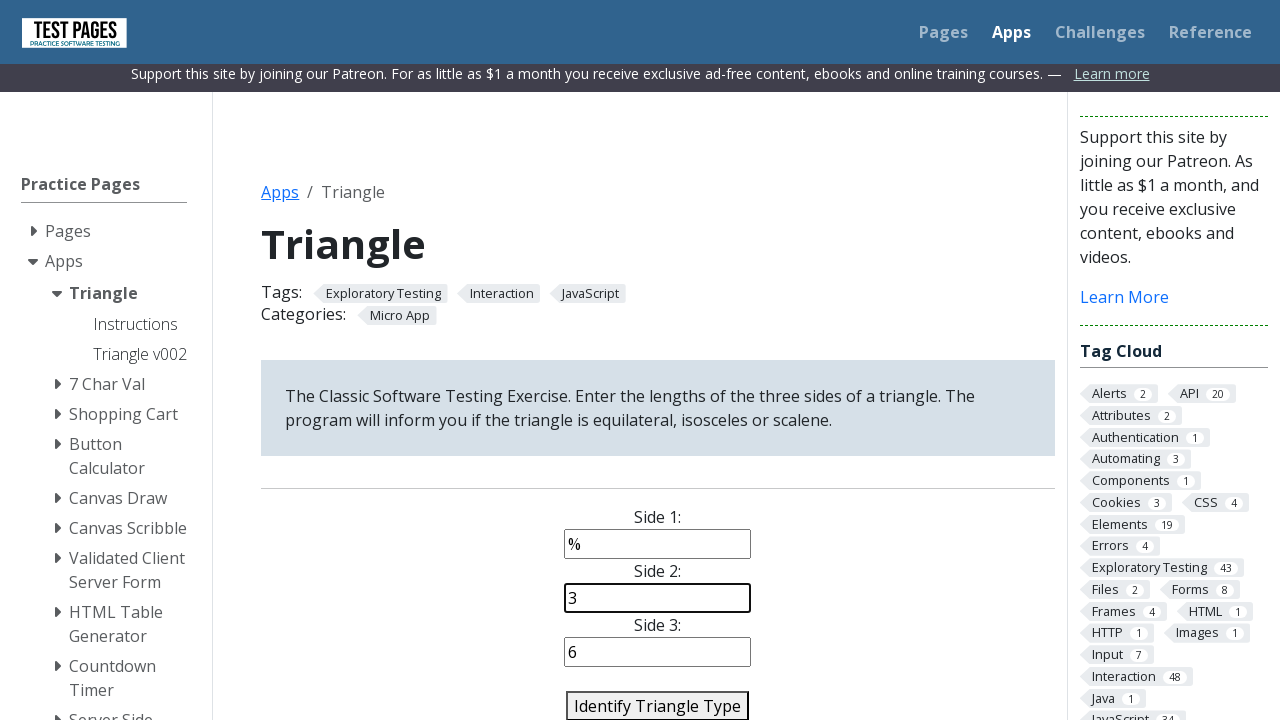

Cleared side 3 field on #side3
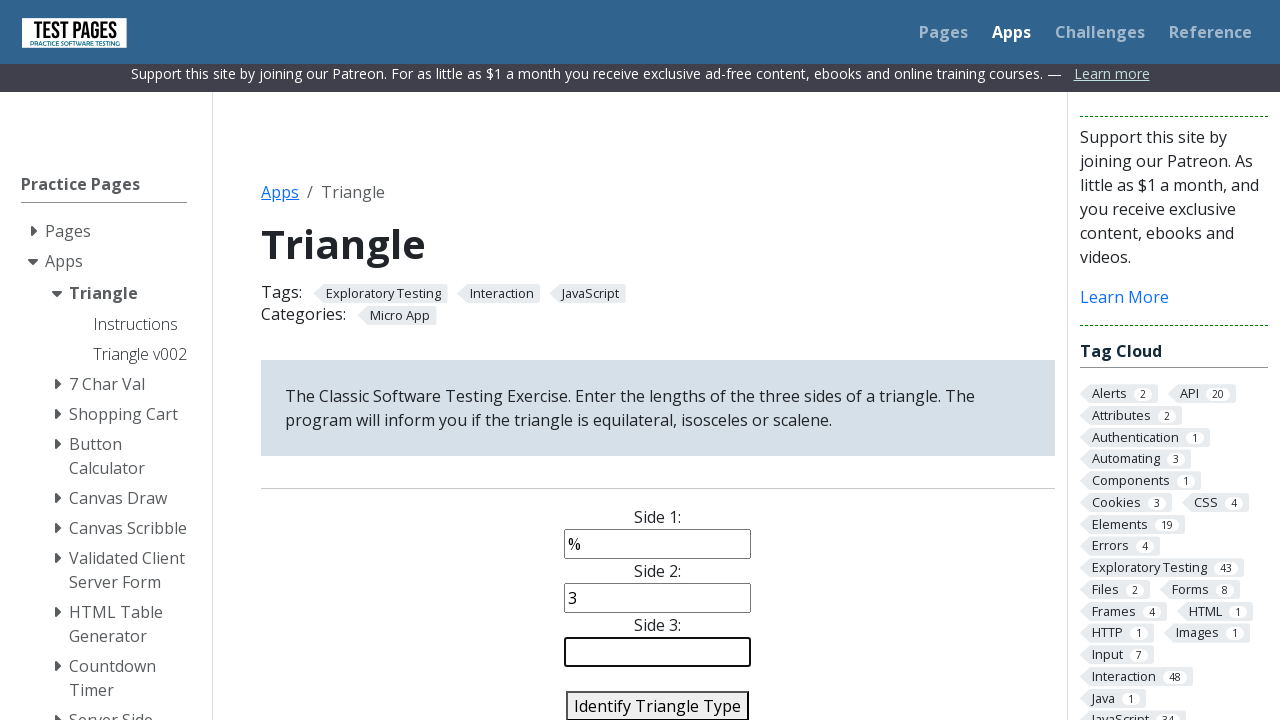

Filled side 3 with value '4' on #side3
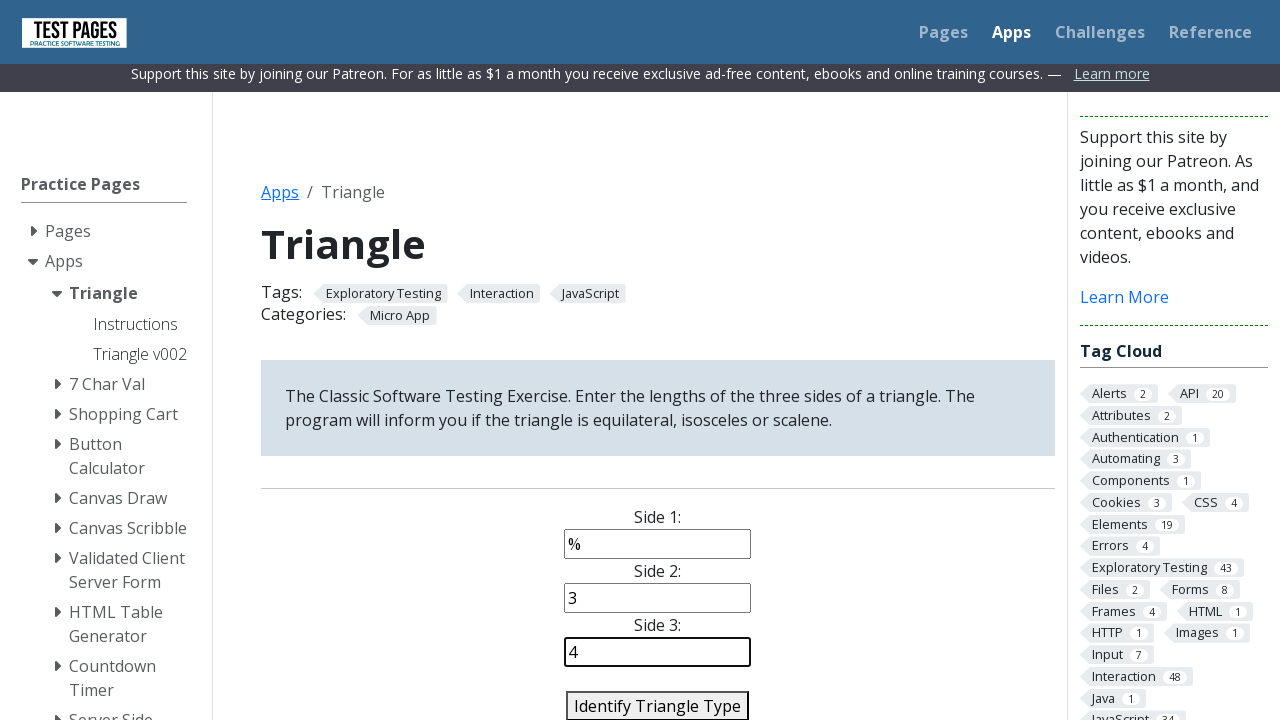

Clicked identify button for triangle with sides [%, 3, 4] at (658, 705) on #identify-triangle-action
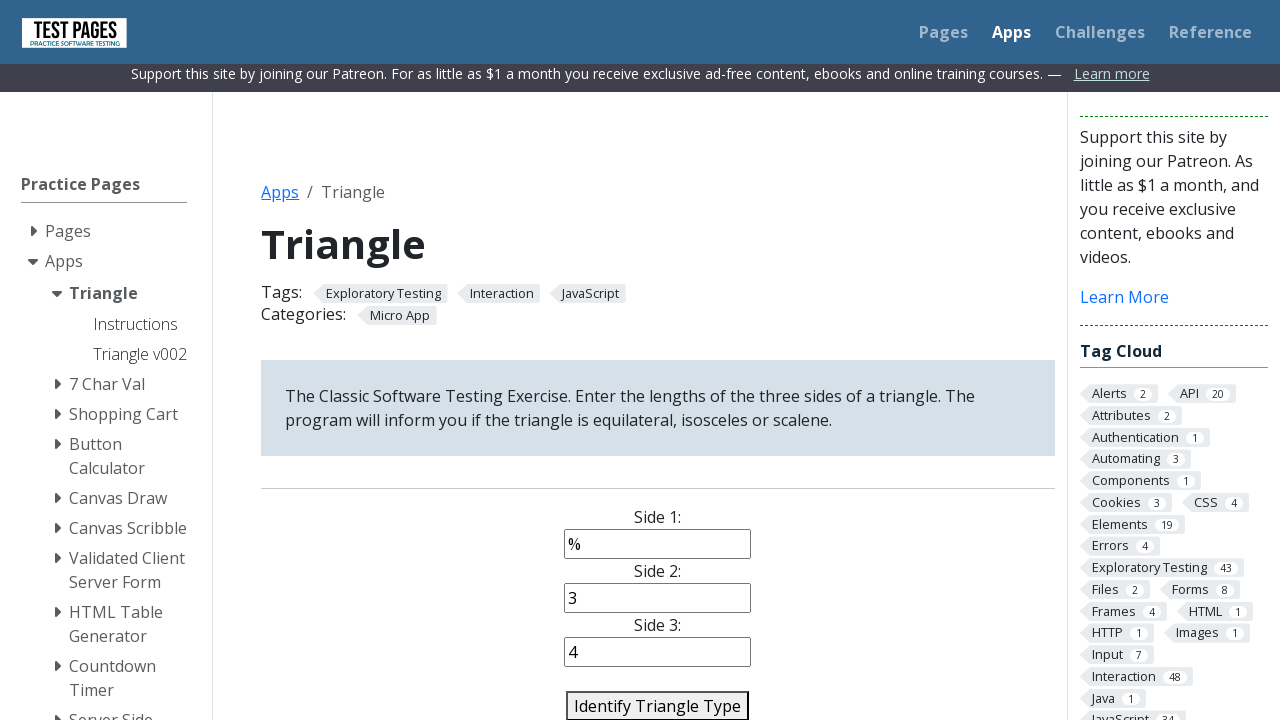

Waited for result to render
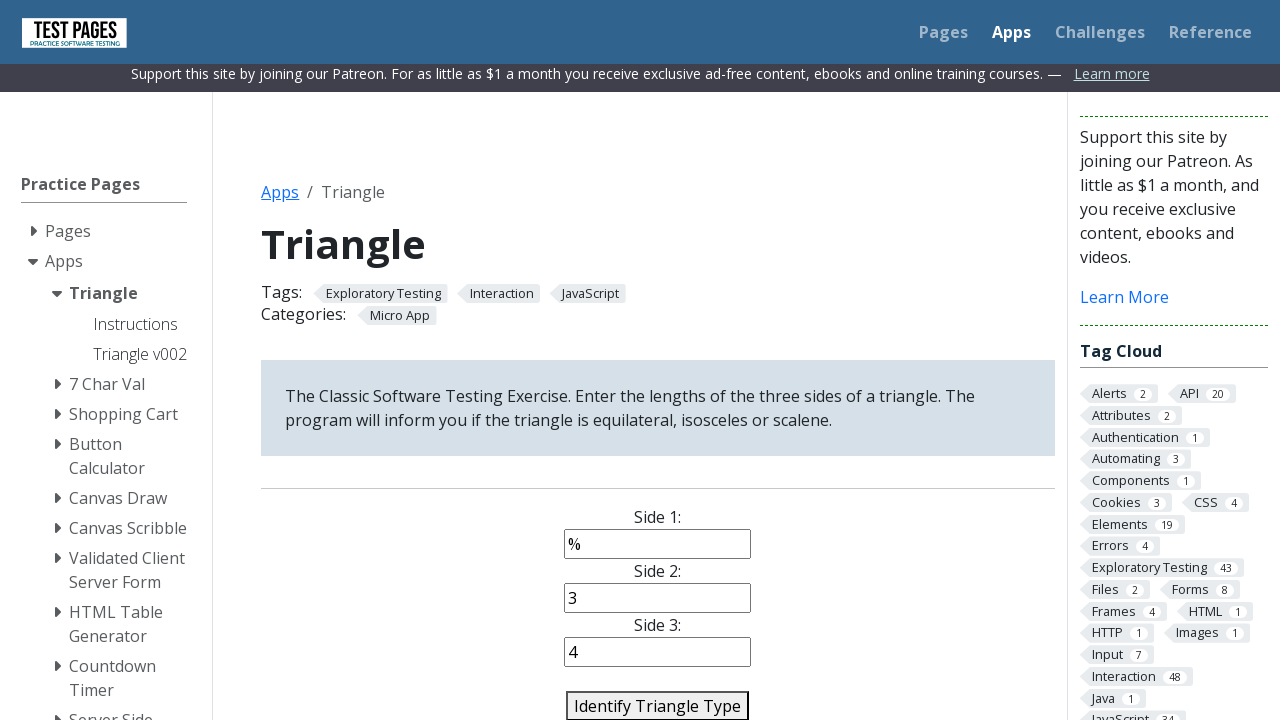

Cleared side 1 field on #side1
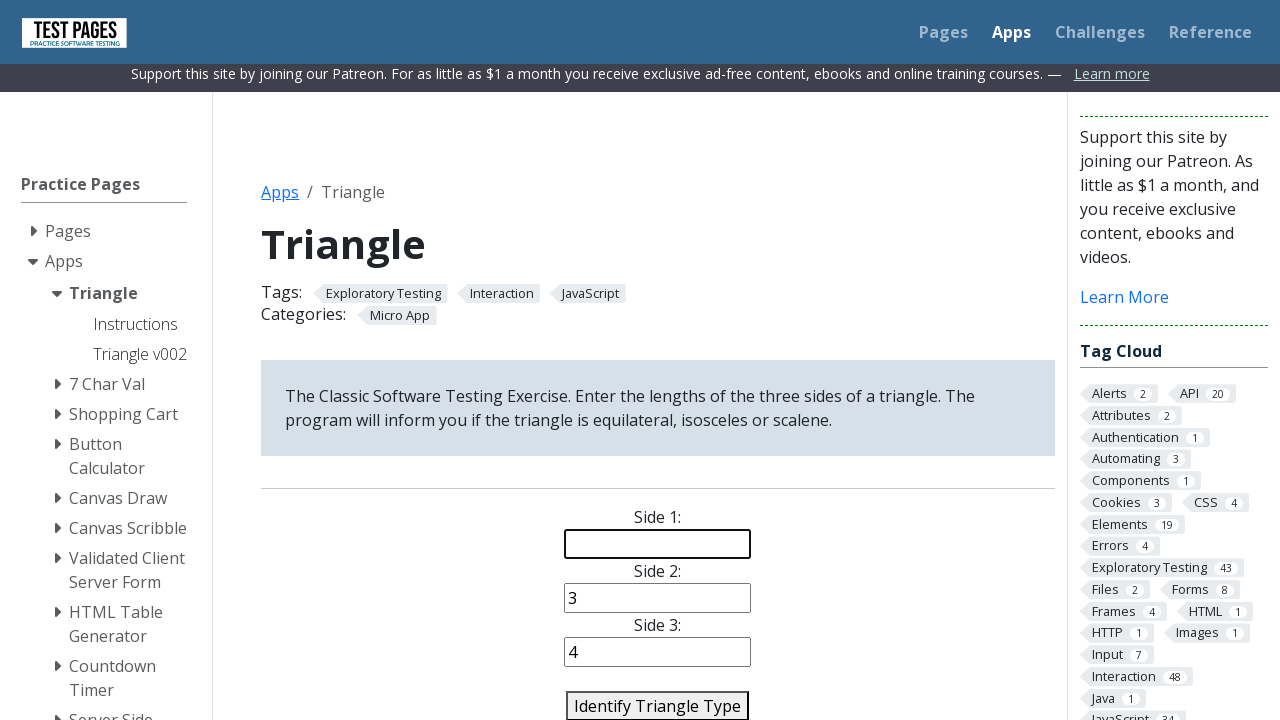

Filled side 1 with value '3' on #side1
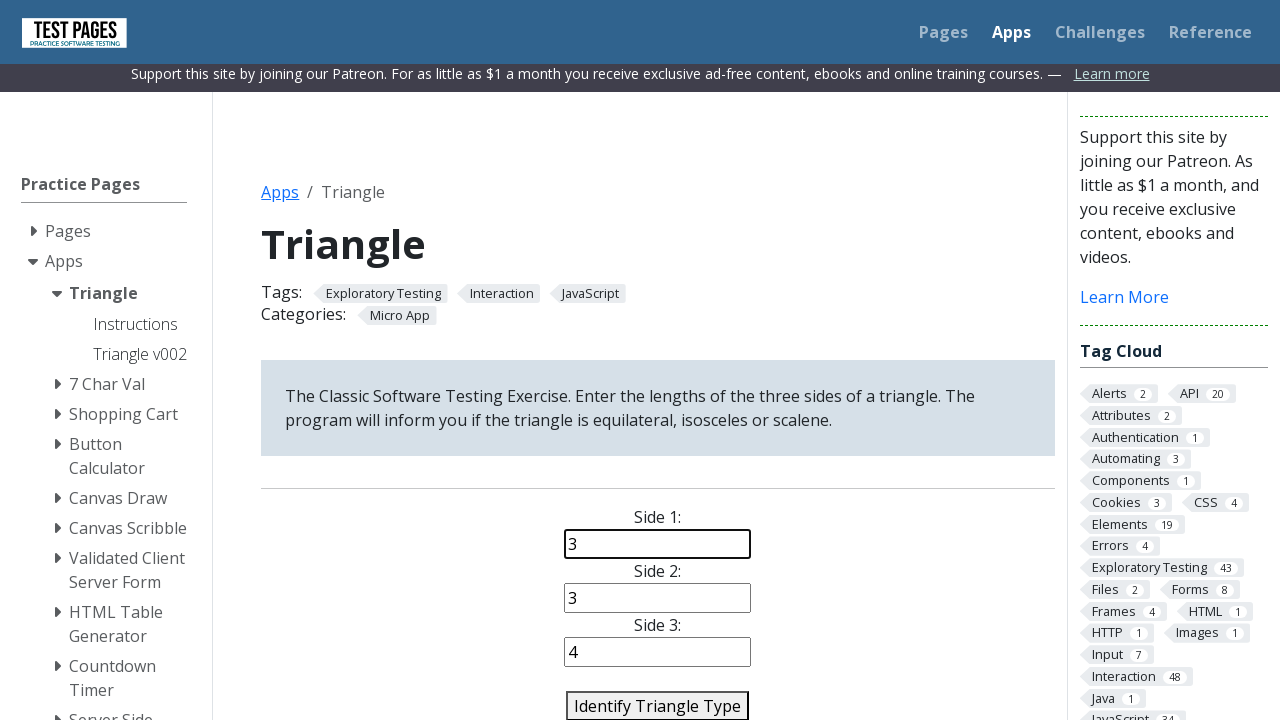

Cleared side 2 field on #side2
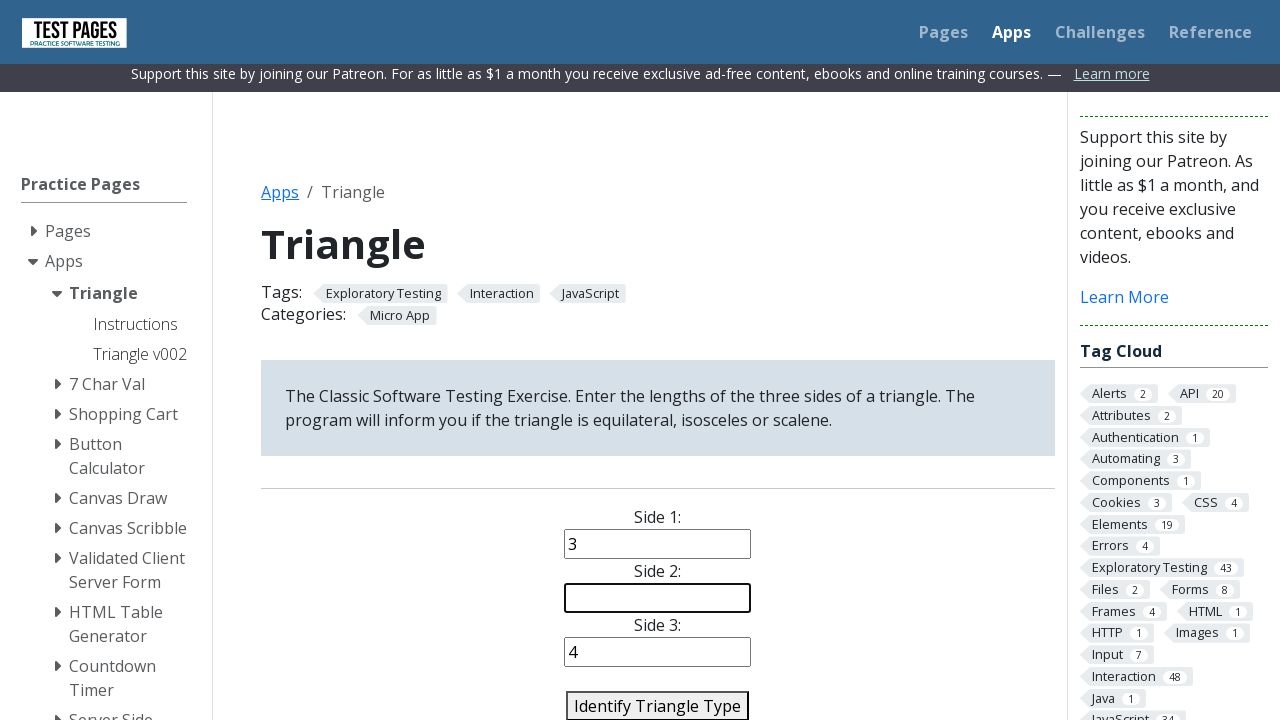

Filled side 2 with value '3' on #side2
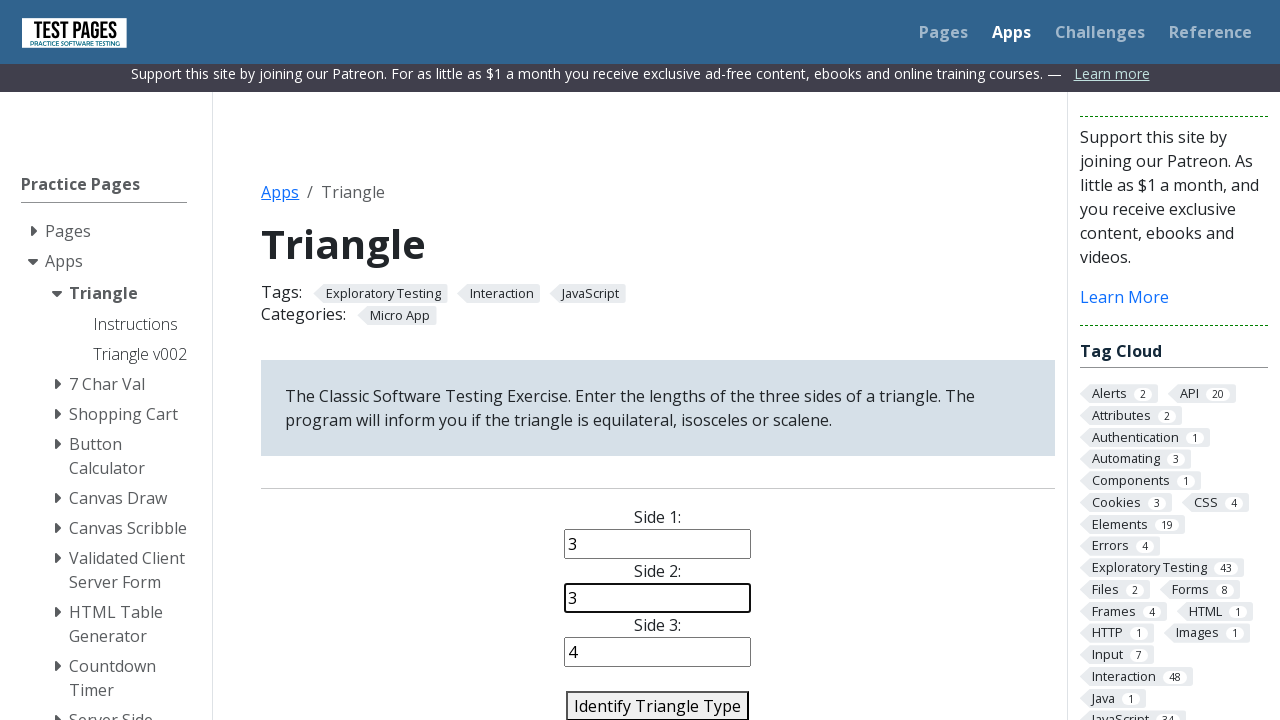

Cleared side 3 field on #side3
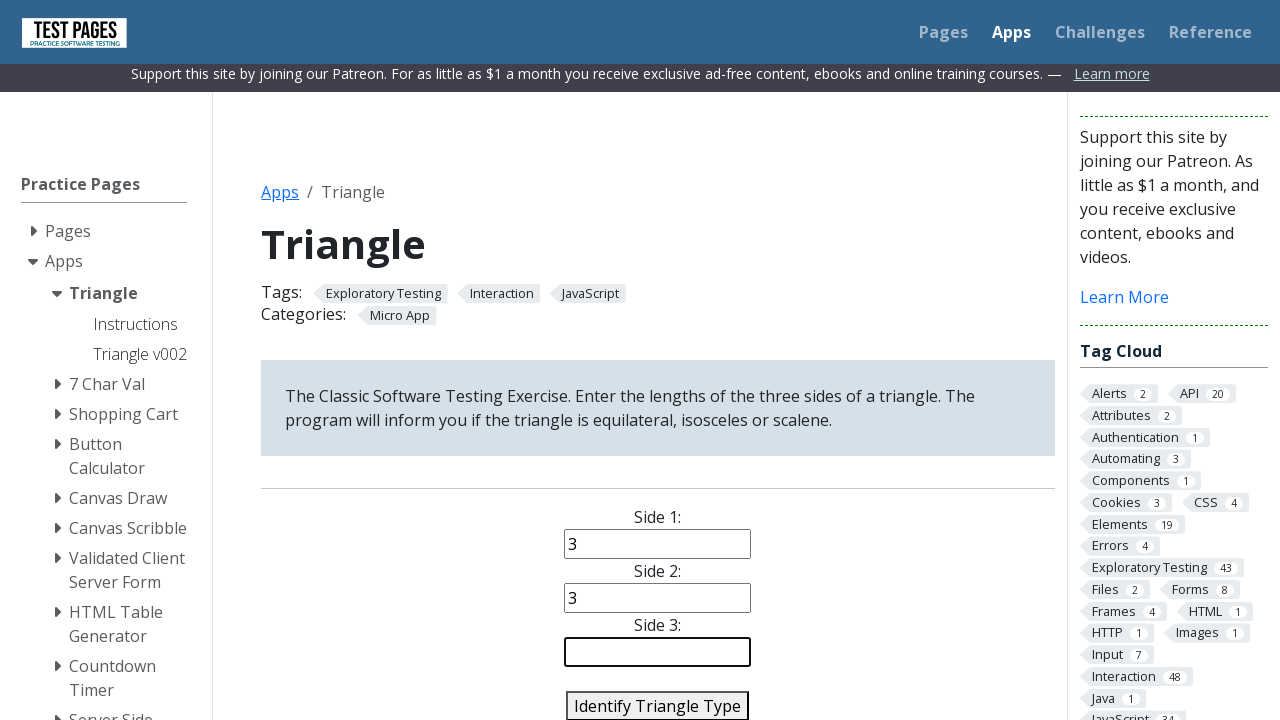

Filled side 3 with value '3' on #side3
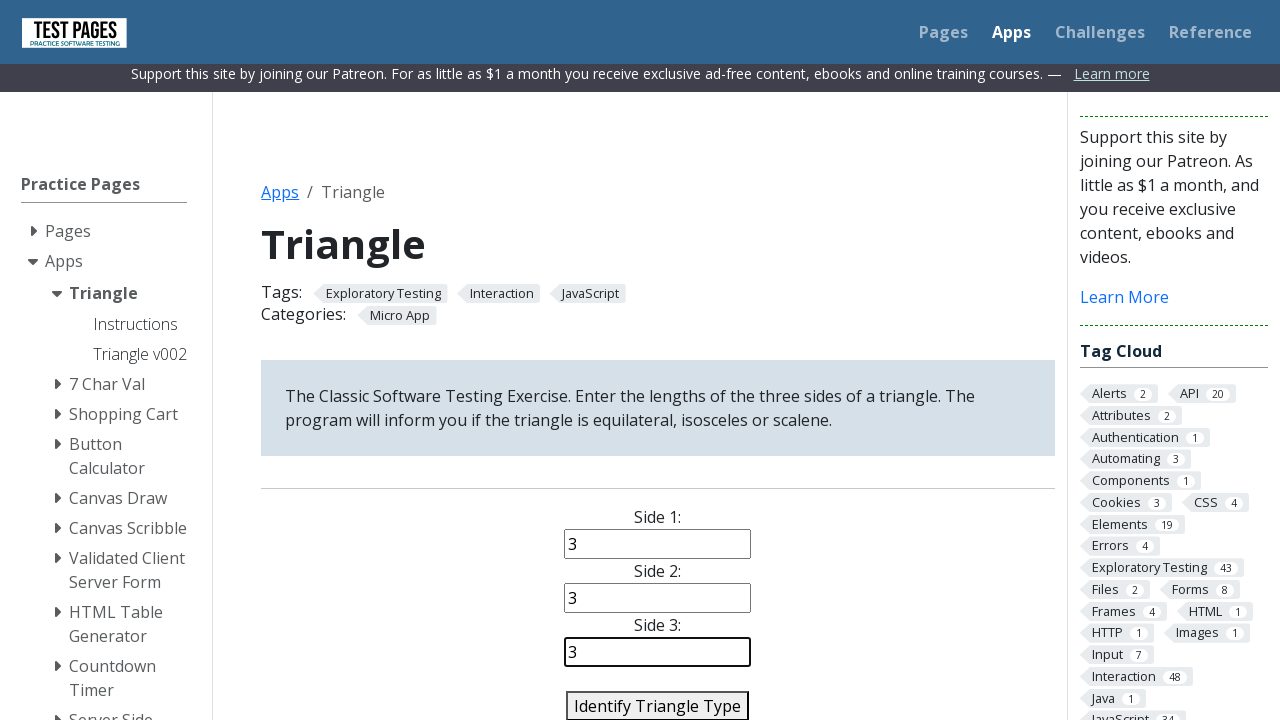

Clicked identify button for triangle with sides [3, 3, 3] at (658, 705) on #identify-triangle-action
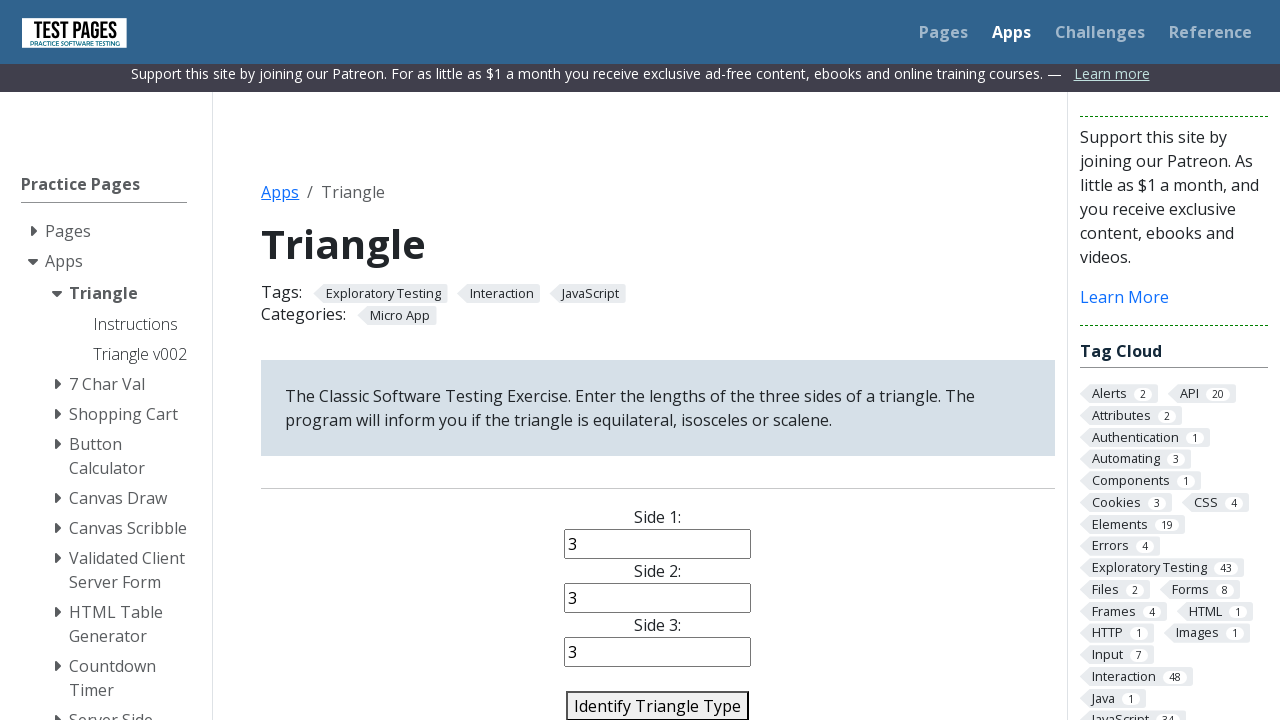

Waited for result to render
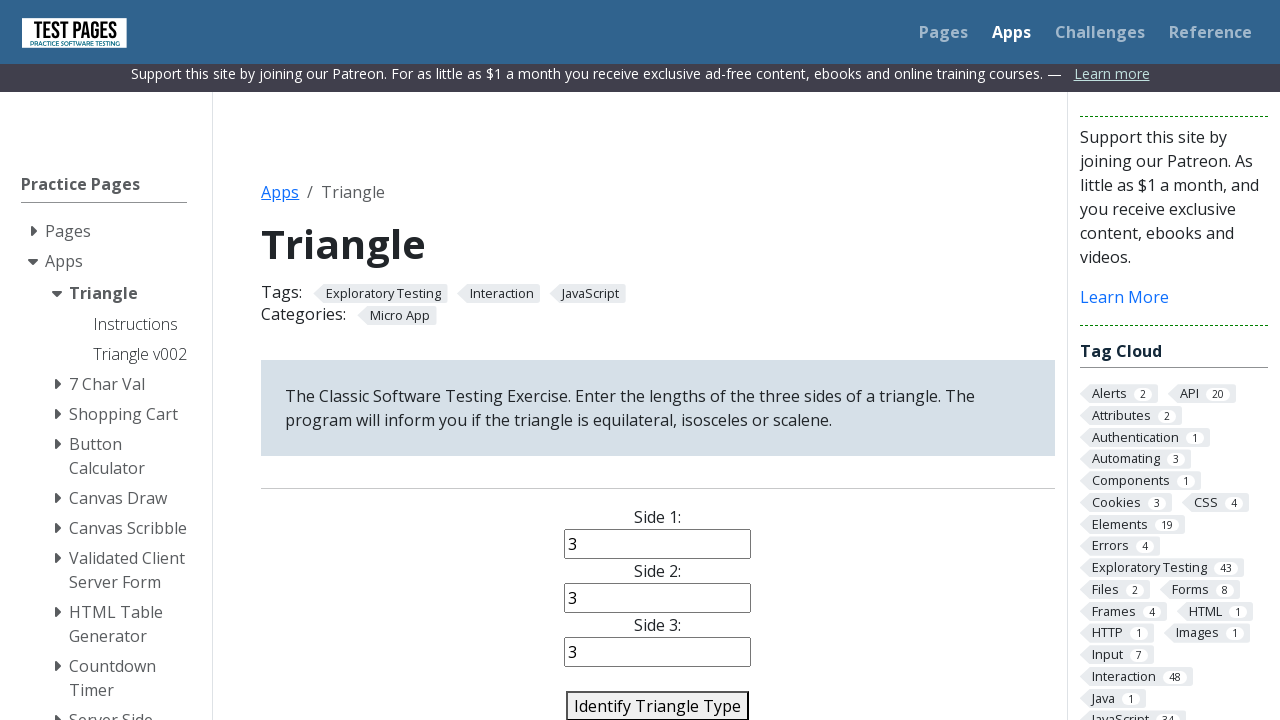

Cleared side 1 field on #side1
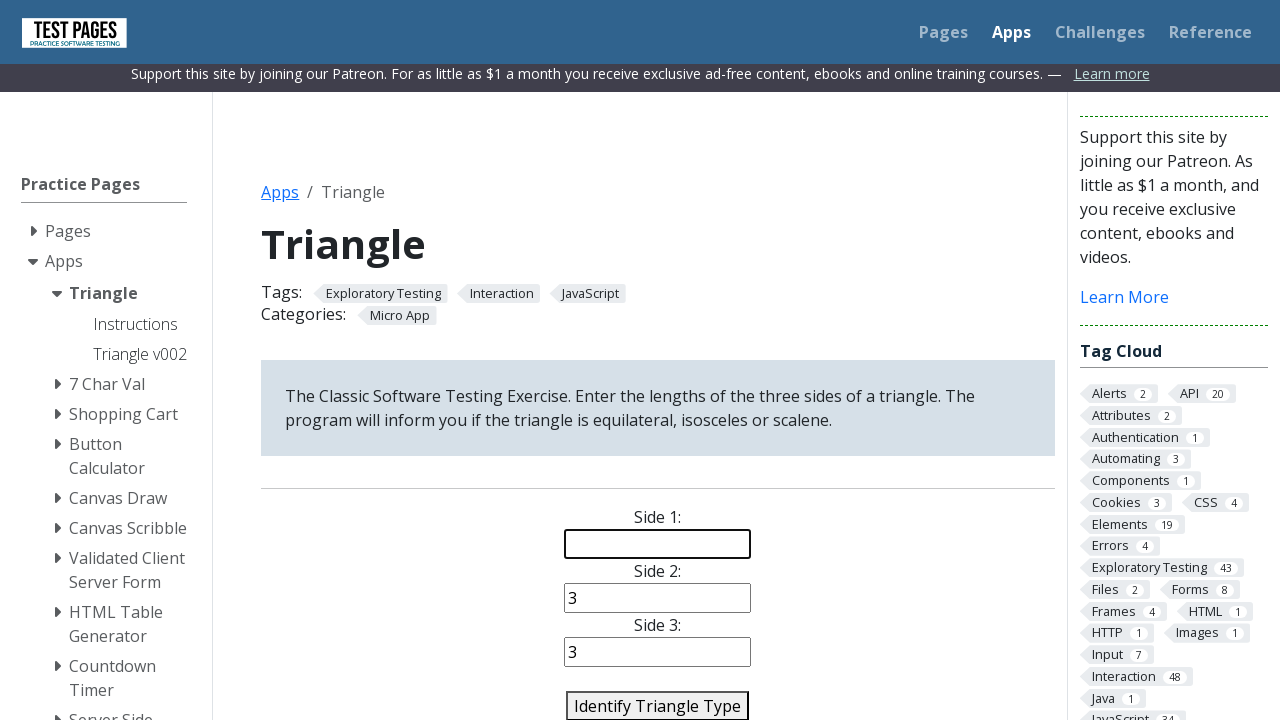

Filled side 1 with value '5' on #side1
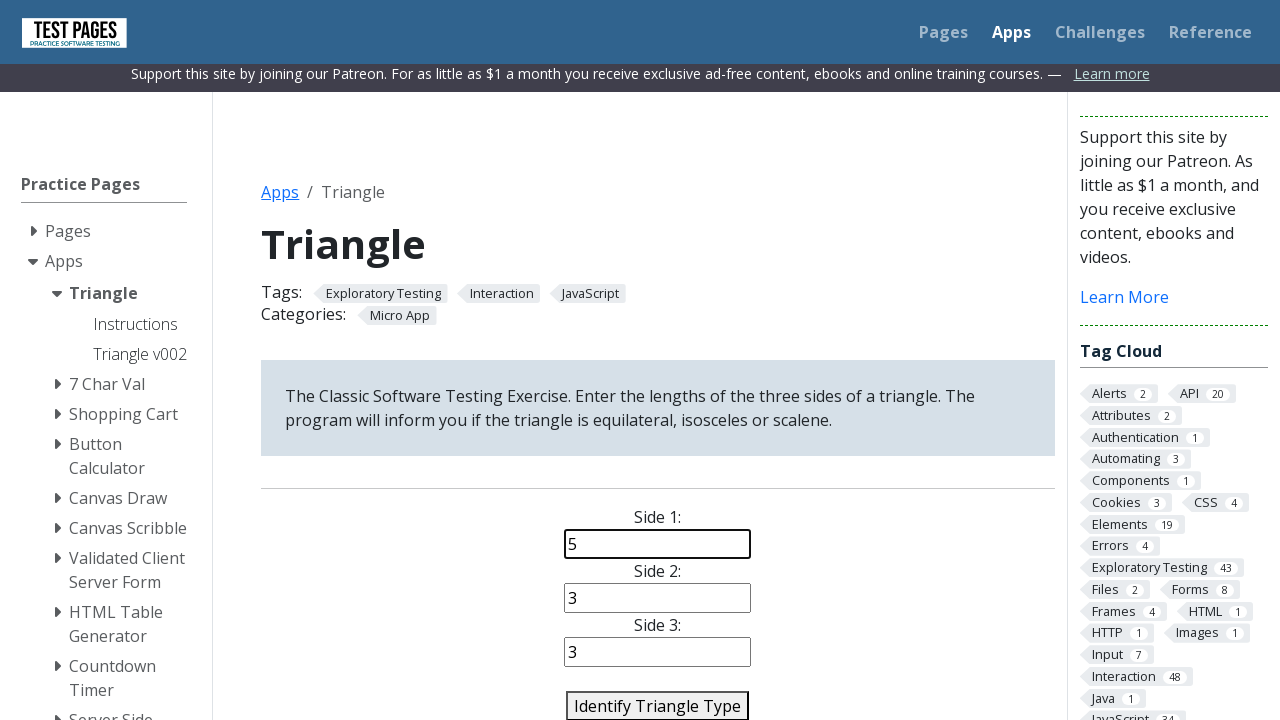

Cleared side 2 field on #side2
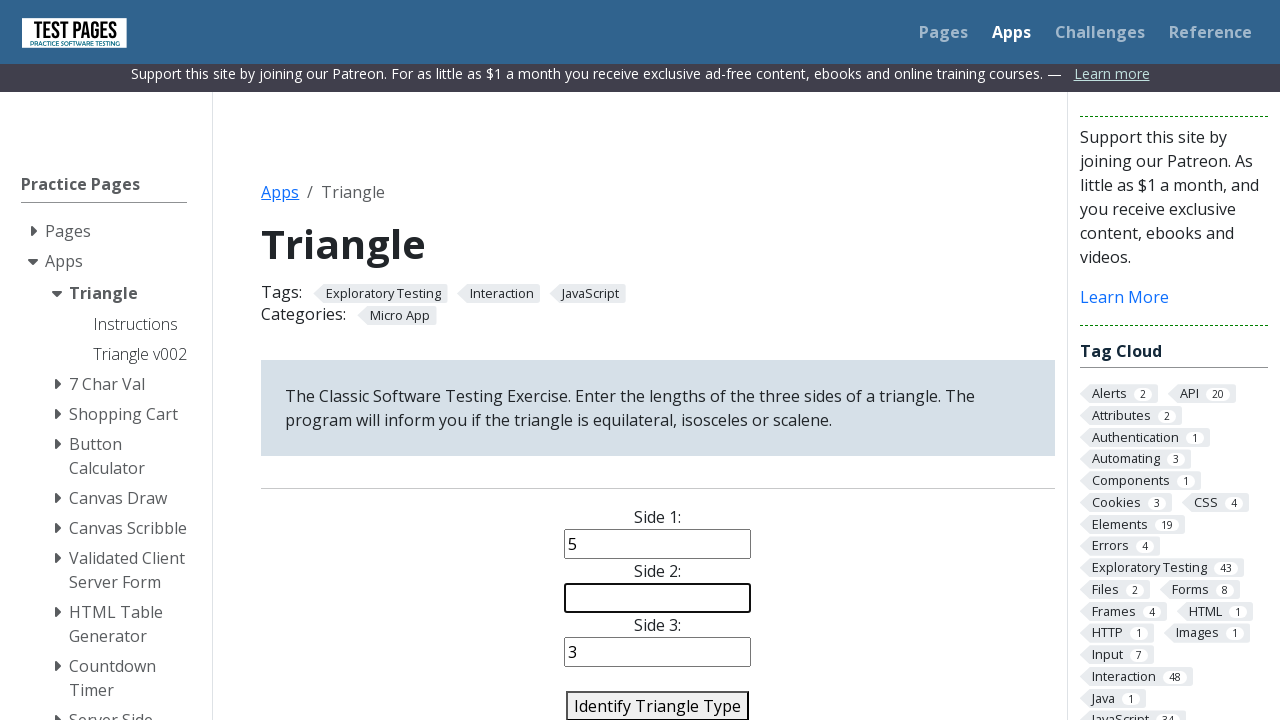

Filled side 2 with value '5' on #side2
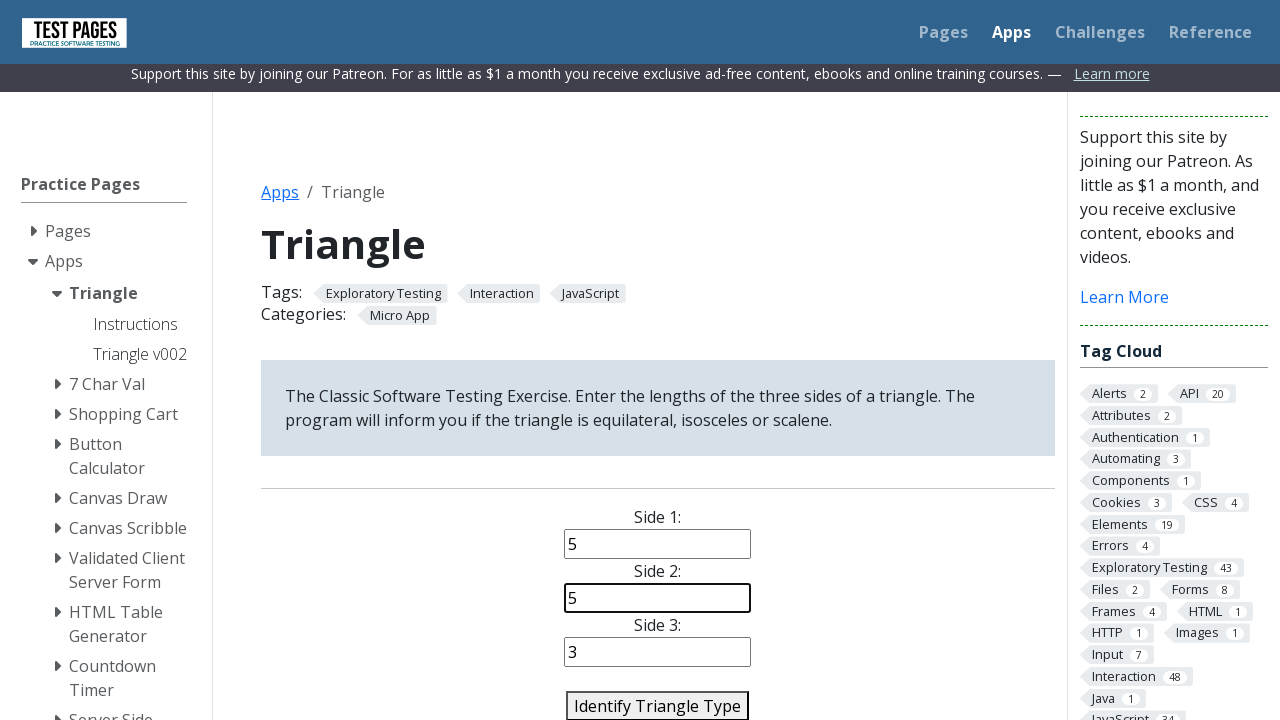

Cleared side 3 field on #side3
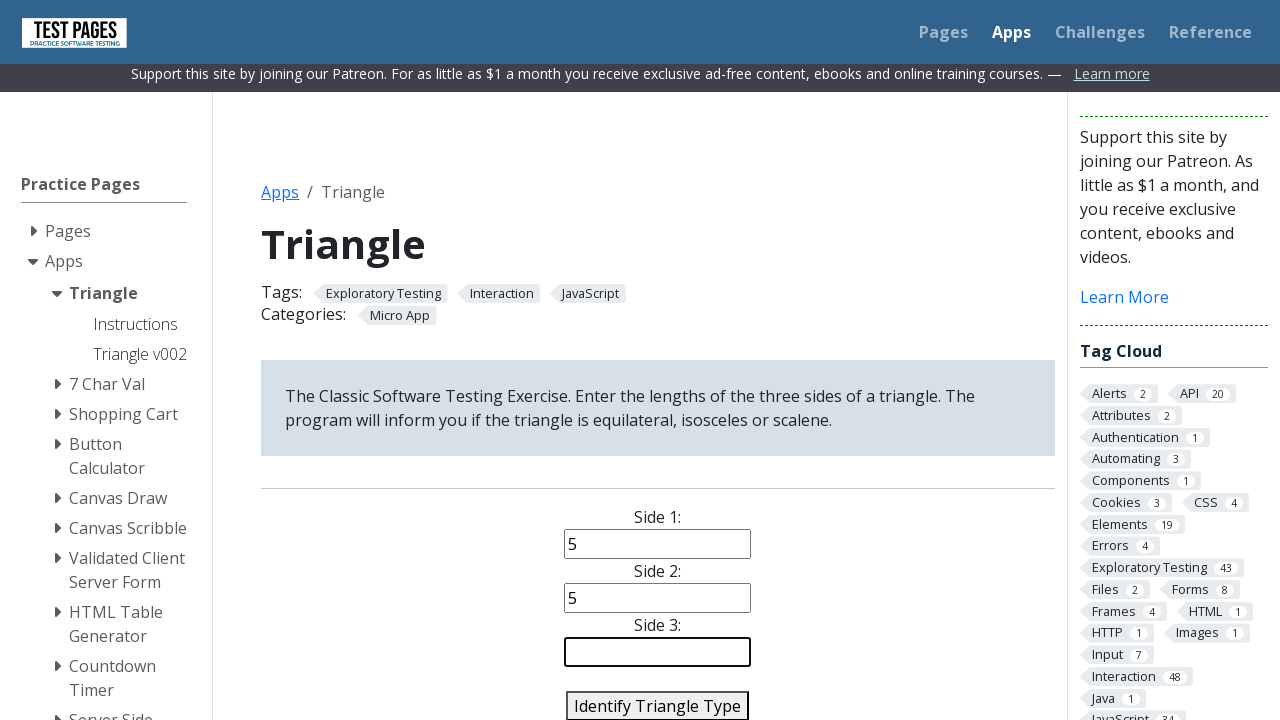

Filled side 3 with value '8' on #side3
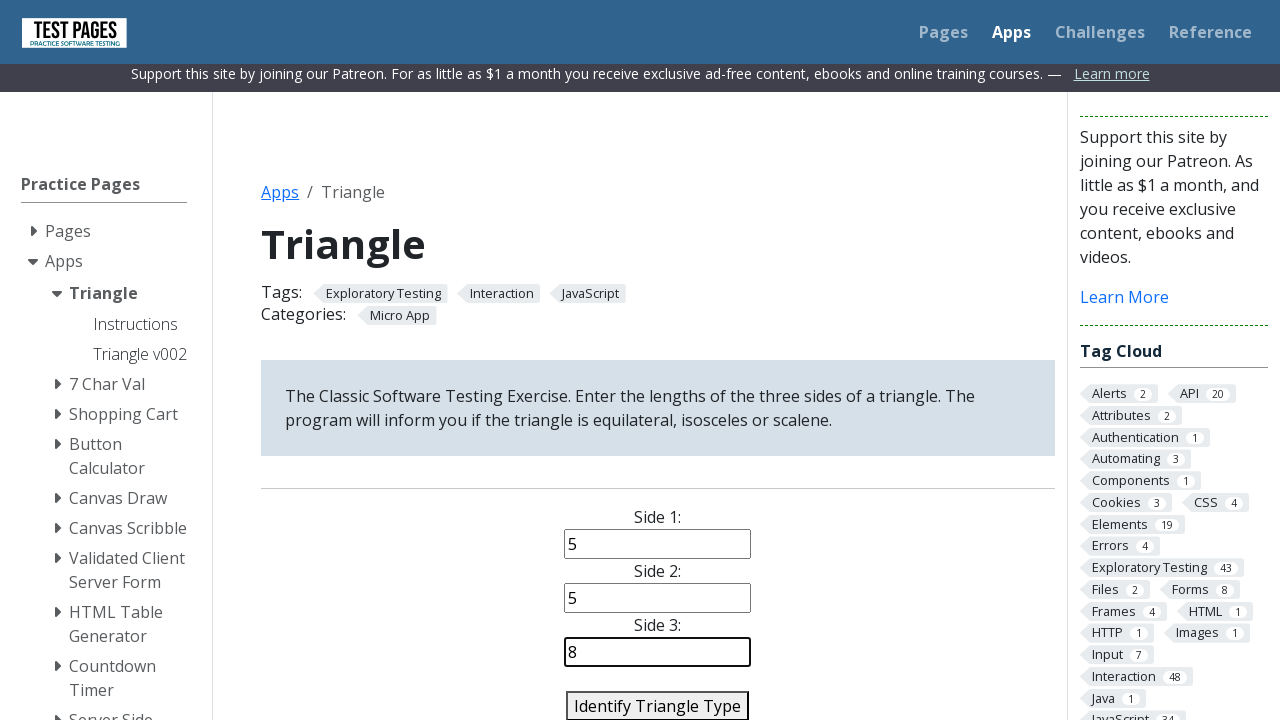

Clicked identify button for triangle with sides [5, 5, 8] at (658, 705) on #identify-triangle-action
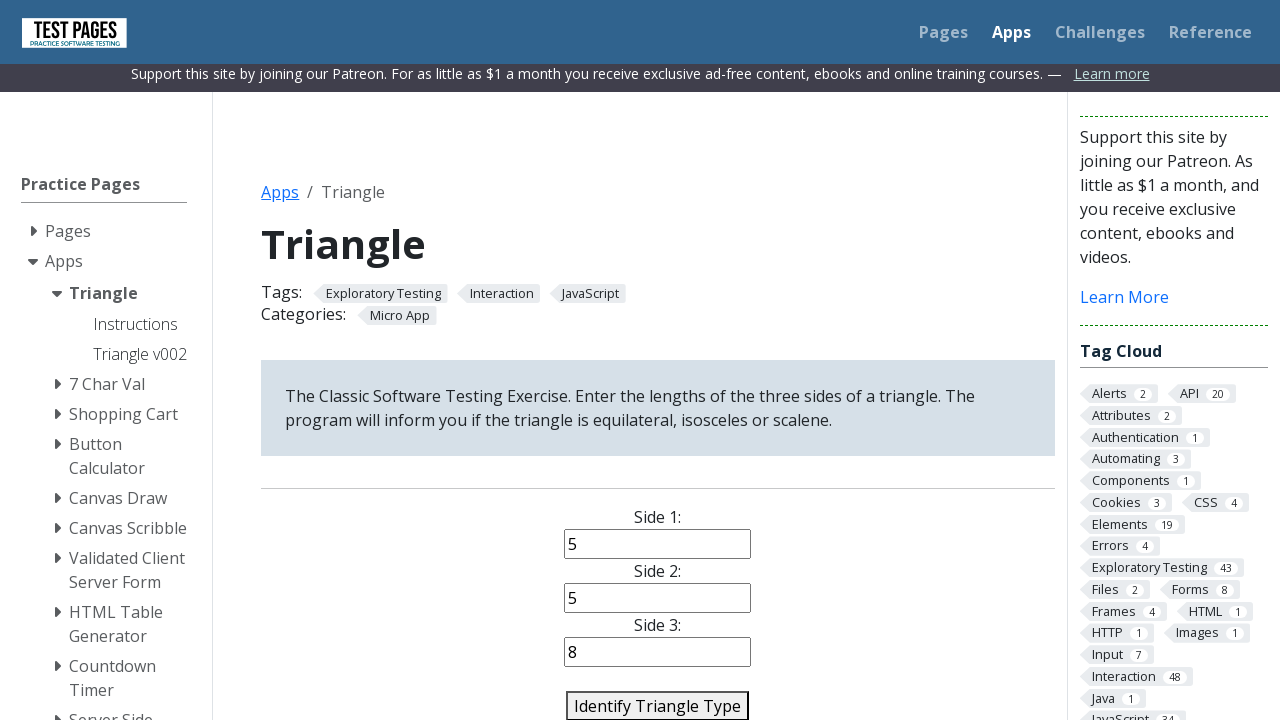

Waited for result to render
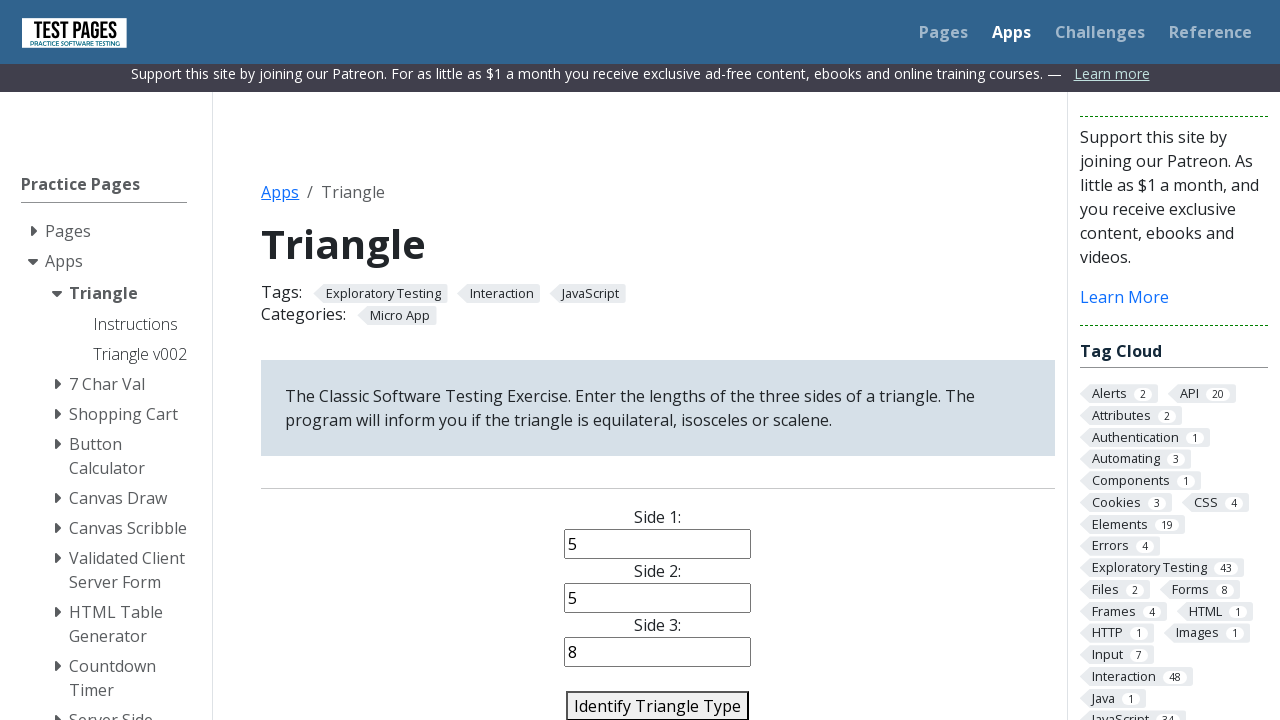

Cleared side 1 field on #side1
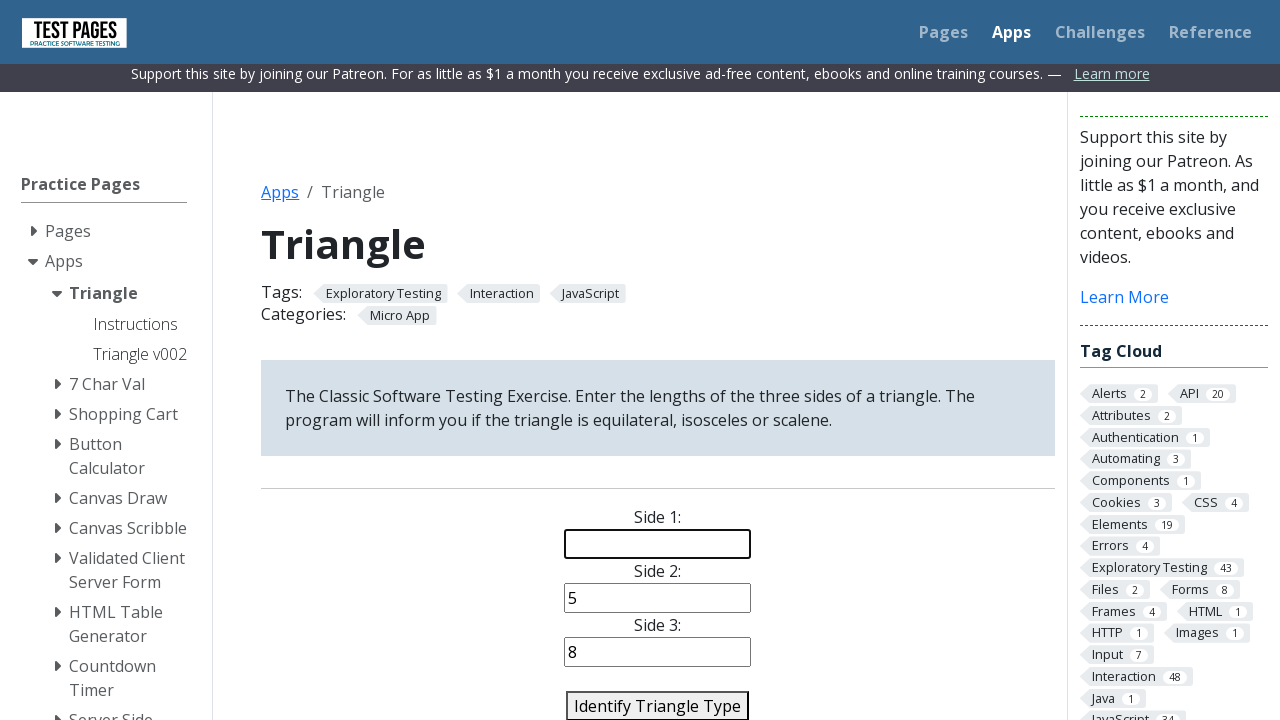

Filled side 1 with value '5' on #side1
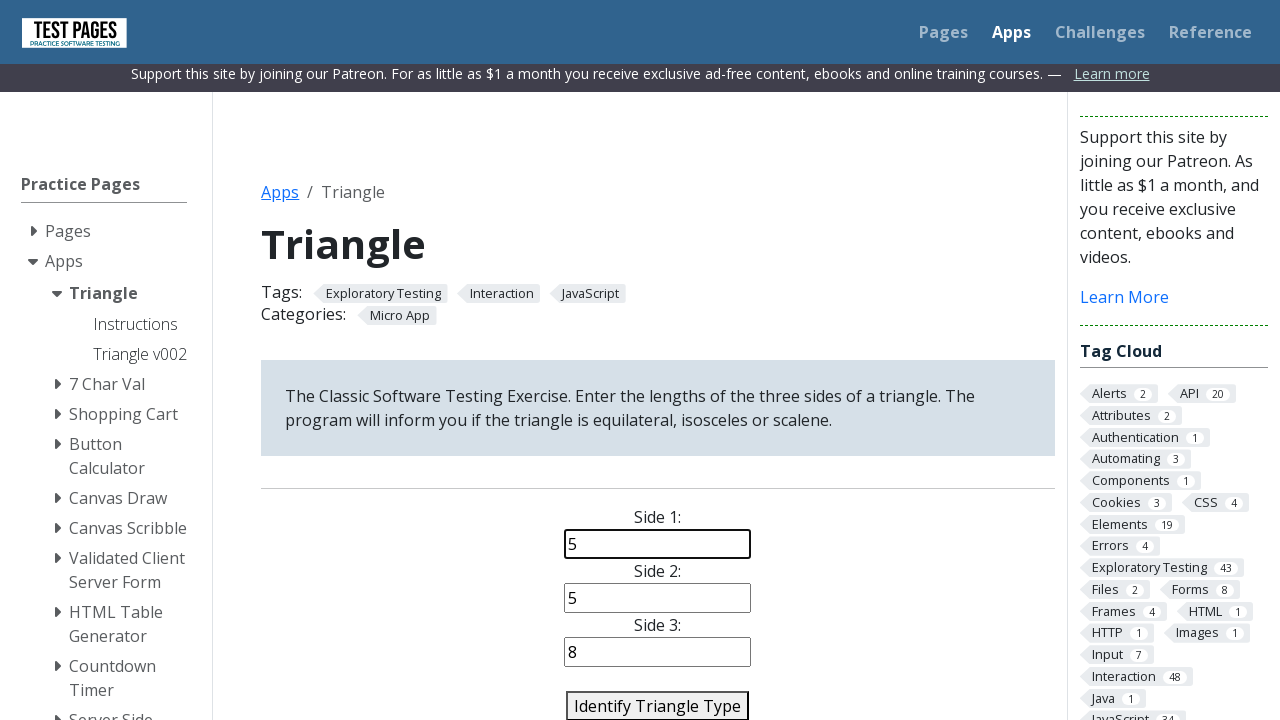

Cleared side 2 field on #side2
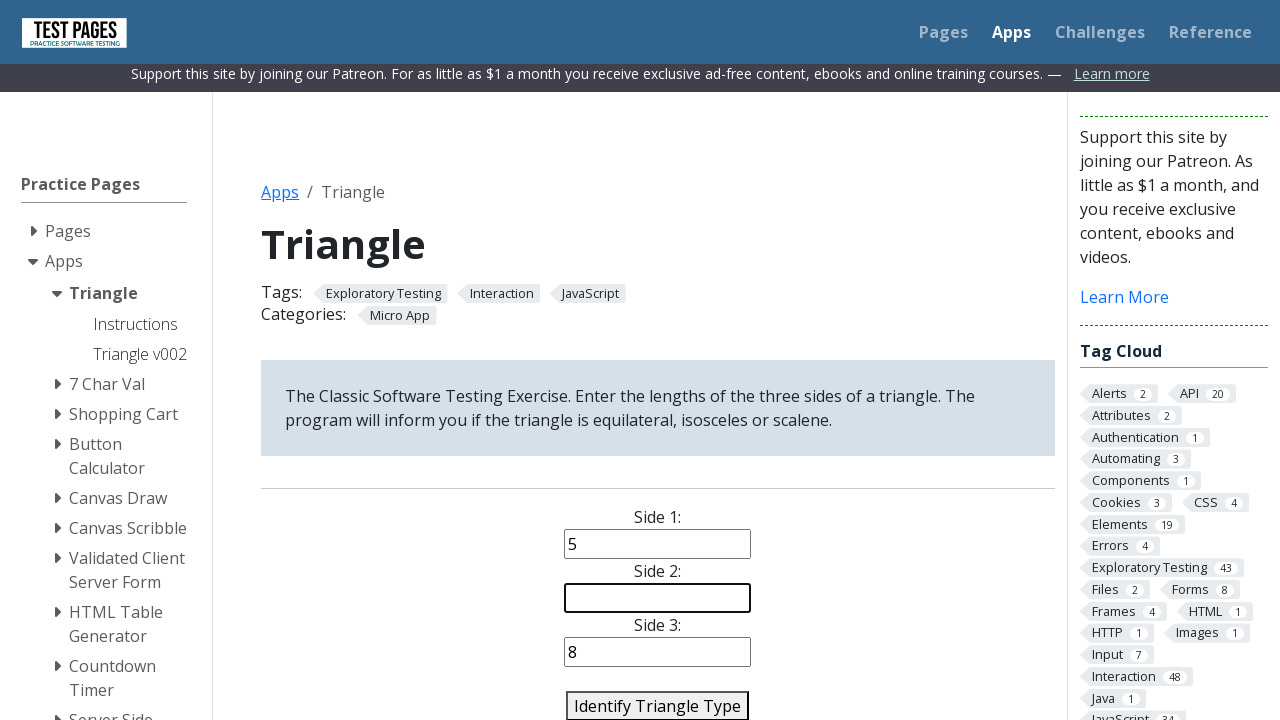

Filled side 2 with value '4' on #side2
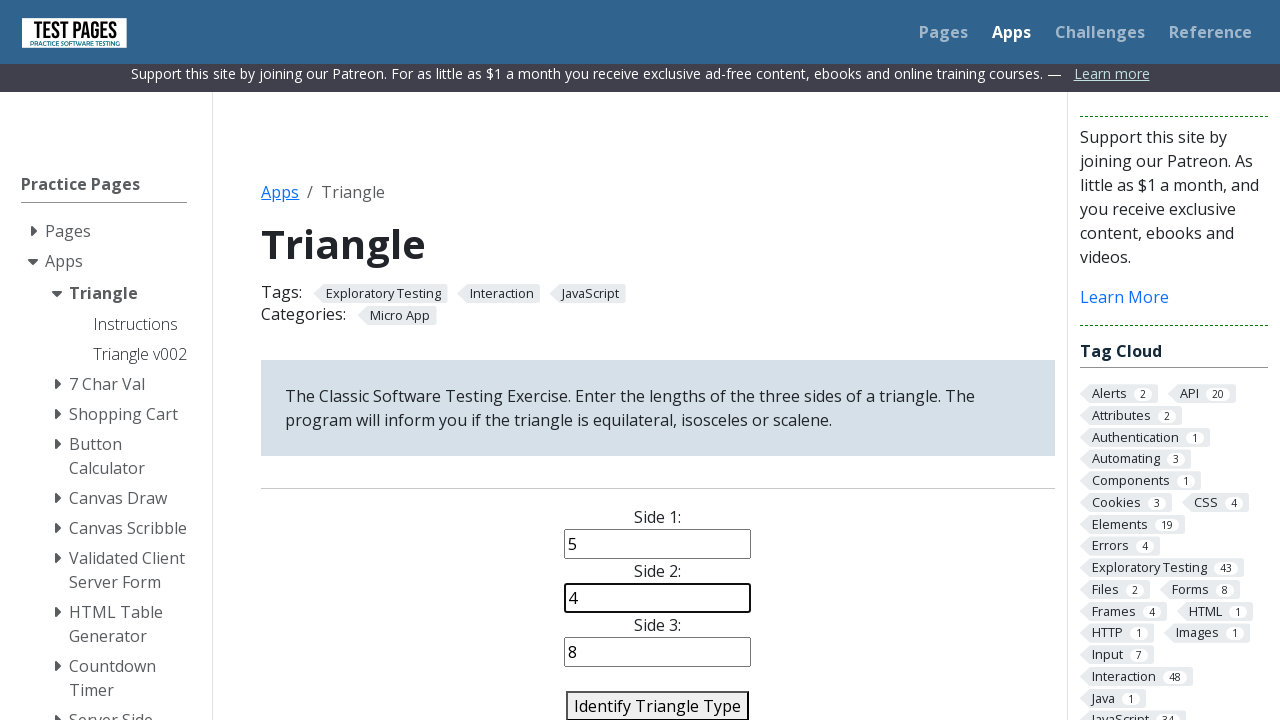

Cleared side 3 field on #side3
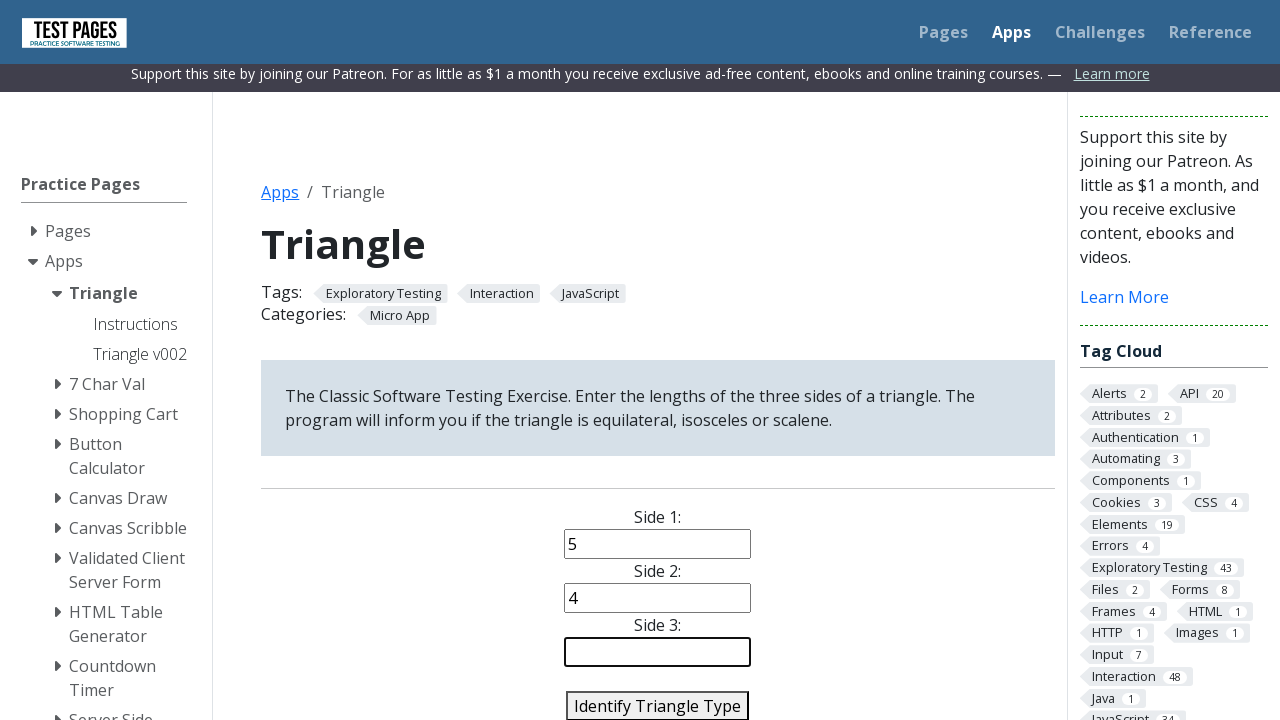

Filled side 3 with value '3' on #side3
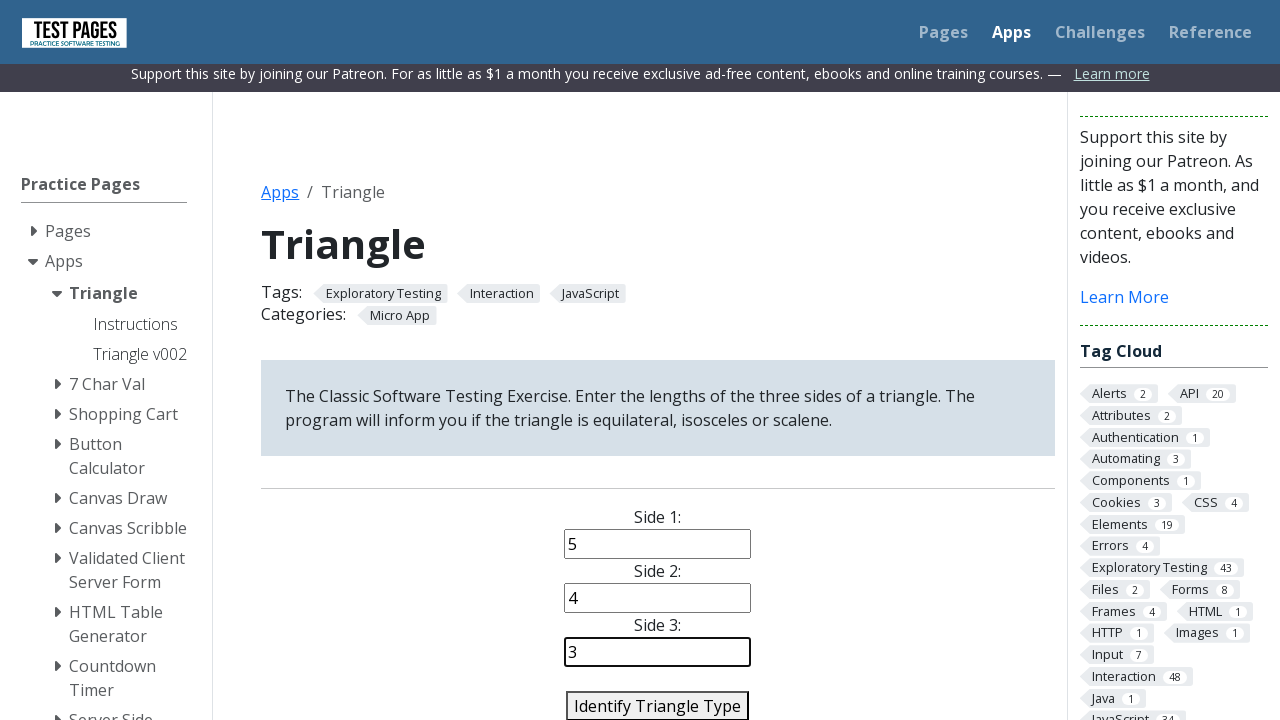

Clicked identify button for triangle with sides [5, 4, 3] at (658, 705) on #identify-triangle-action
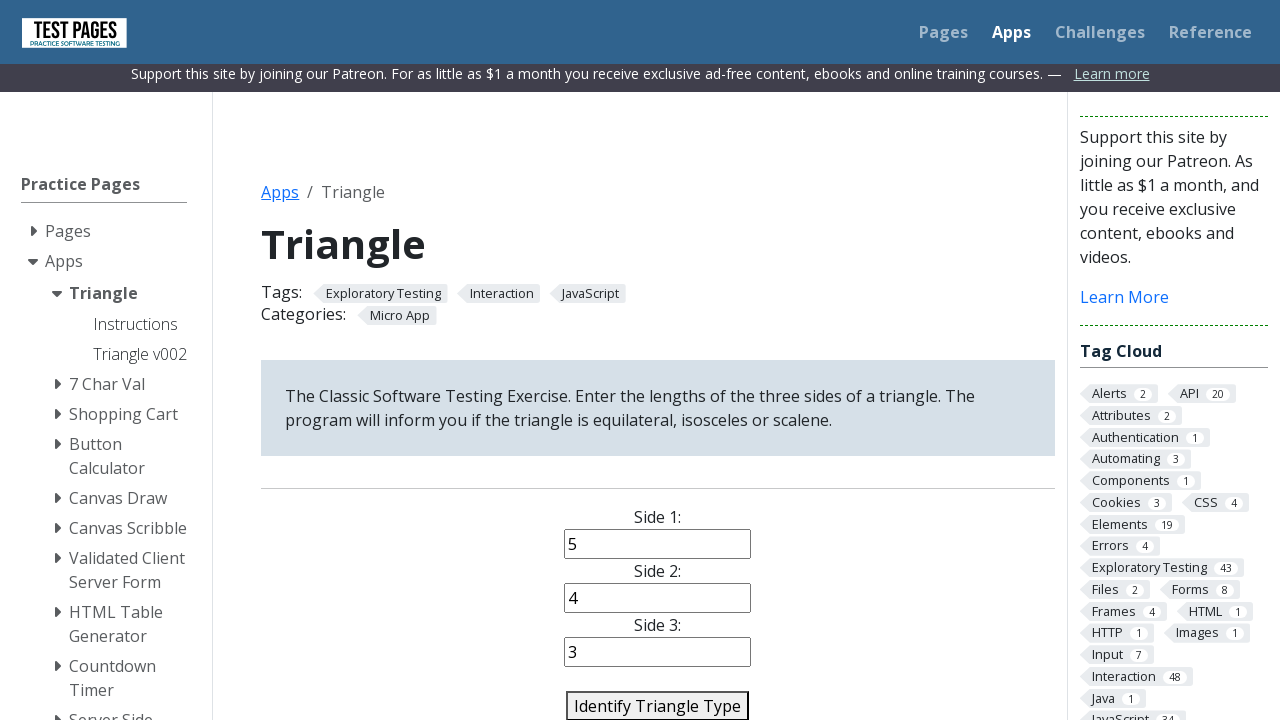

Waited for result to render
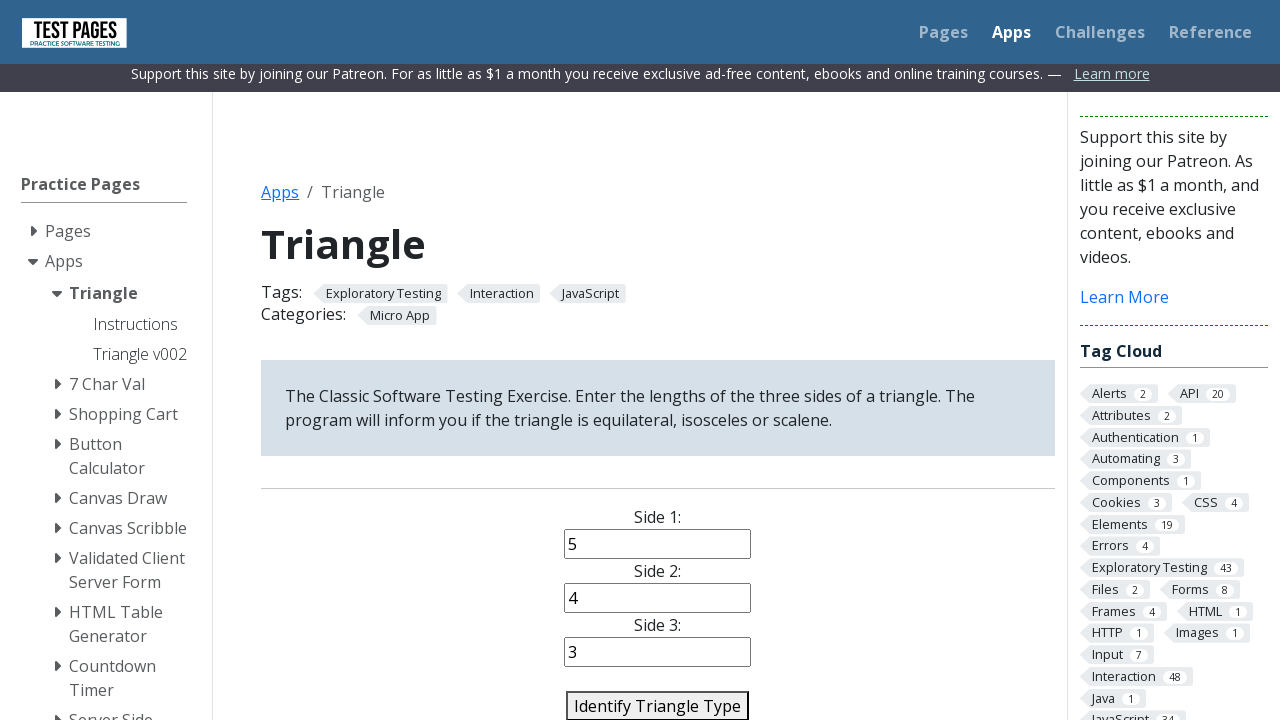

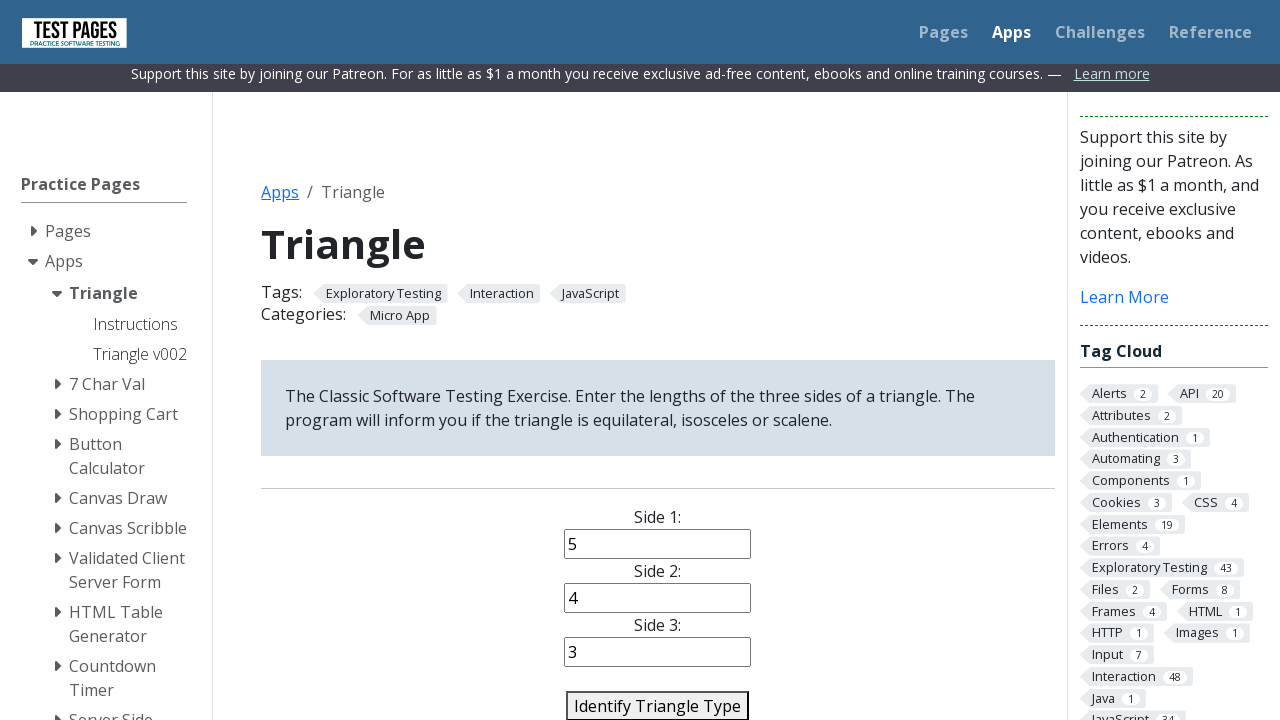